Tests jQuery UI date picker by opening the calendar and selecting a future date through month/year navigation

Starting URL: https://jqueryui.com/datepicker/

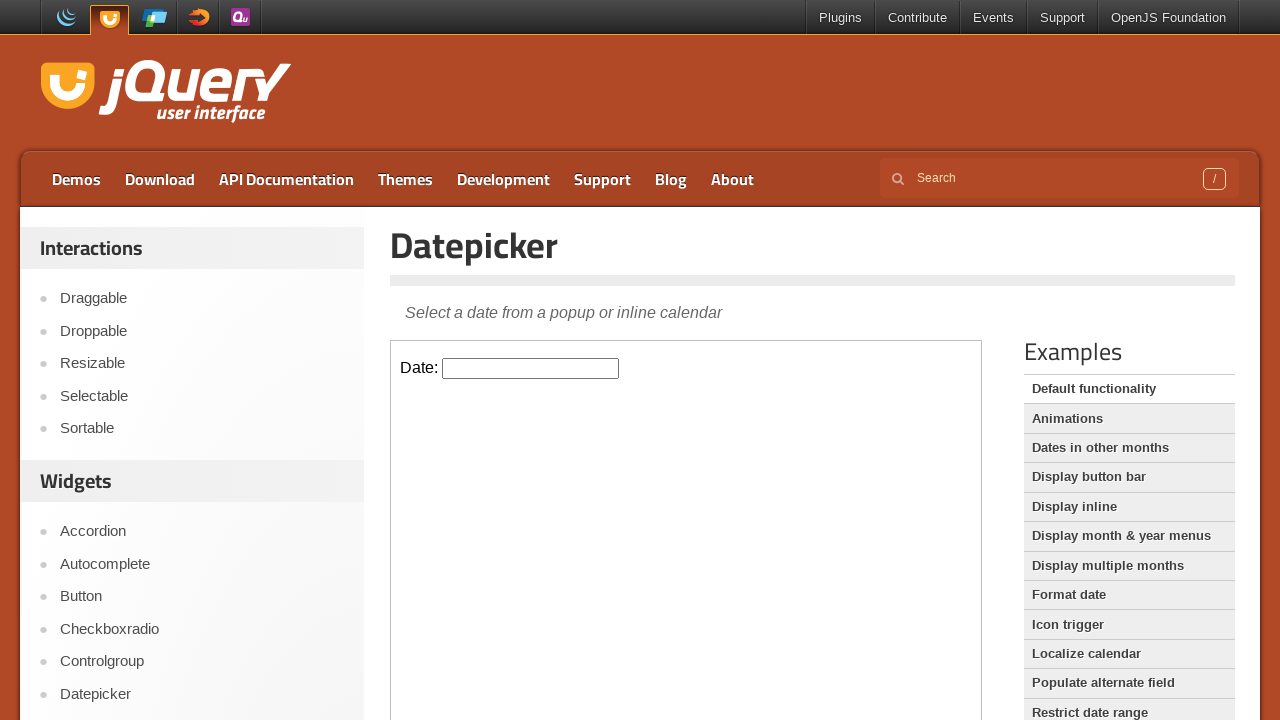

Located and switched to iframe containing datepicker demo
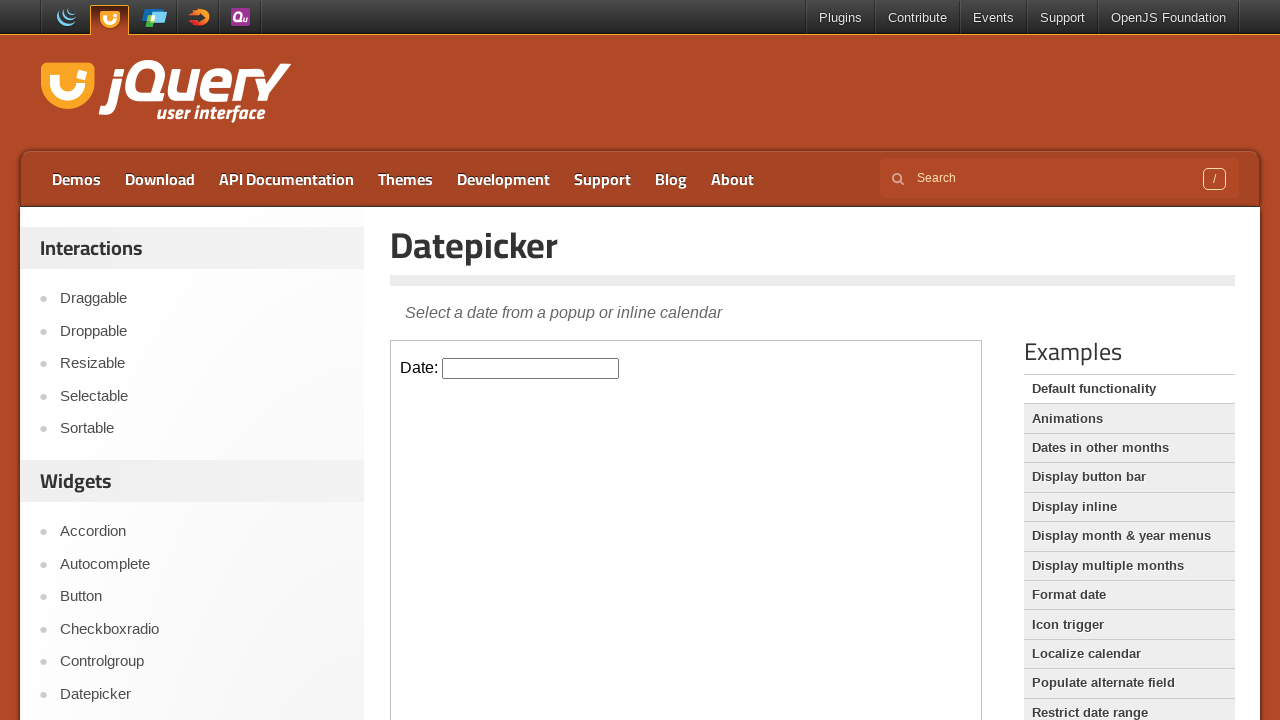

Clicked on date picker input field to open calendar at (531, 368) on iframe >> nth=0 >> internal:control=enter-frame >> input.hasDatepicker
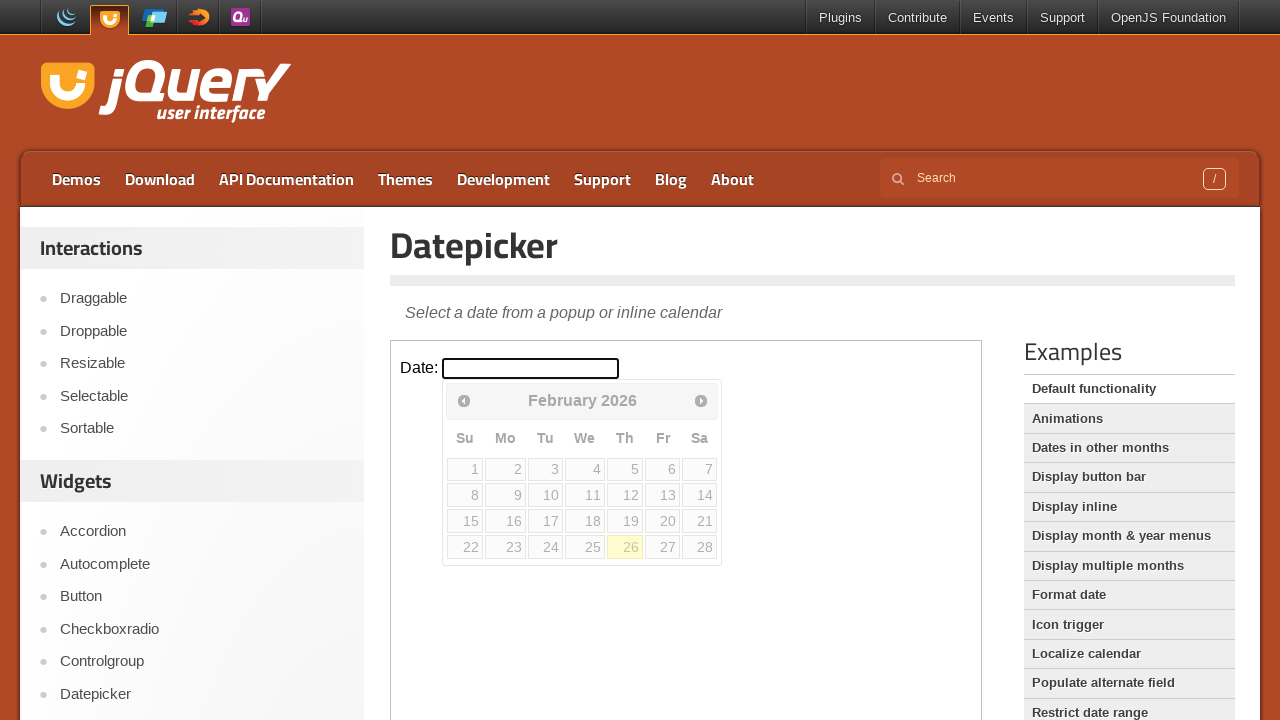

Clicked next month button to navigate from February 2026 at (701, 400) on iframe >> nth=0 >> internal:control=enter-frame >> span.ui-icon.ui-icon-circle-t
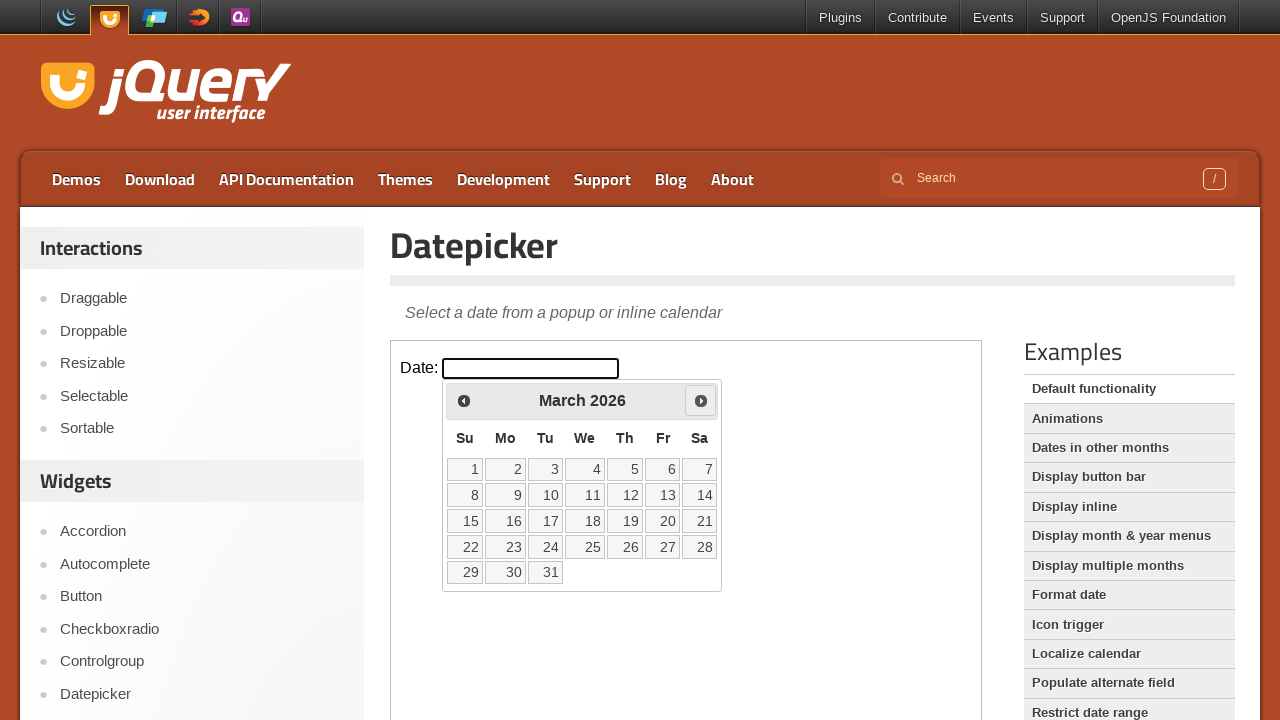

Clicked next month button to navigate from March 2026 at (701, 400) on iframe >> nth=0 >> internal:control=enter-frame >> span.ui-icon.ui-icon-circle-t
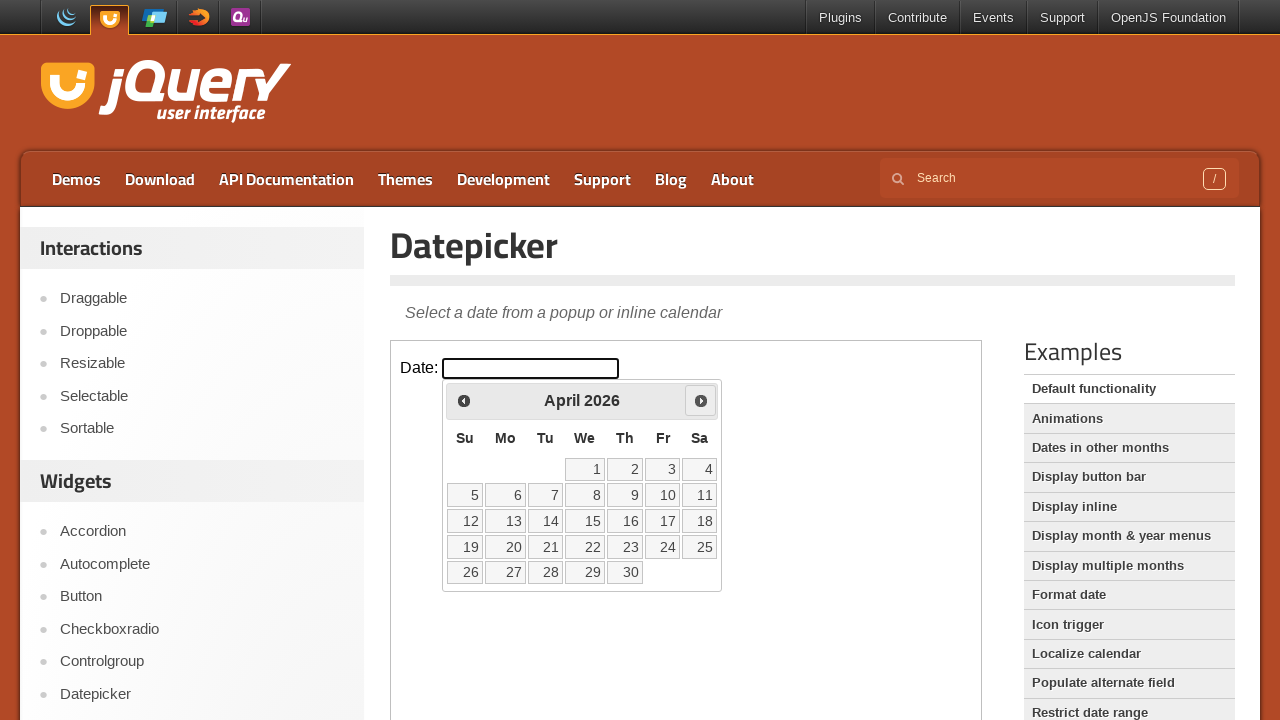

Clicked next month button to navigate from April 2026 at (701, 400) on iframe >> nth=0 >> internal:control=enter-frame >> span.ui-icon.ui-icon-circle-t
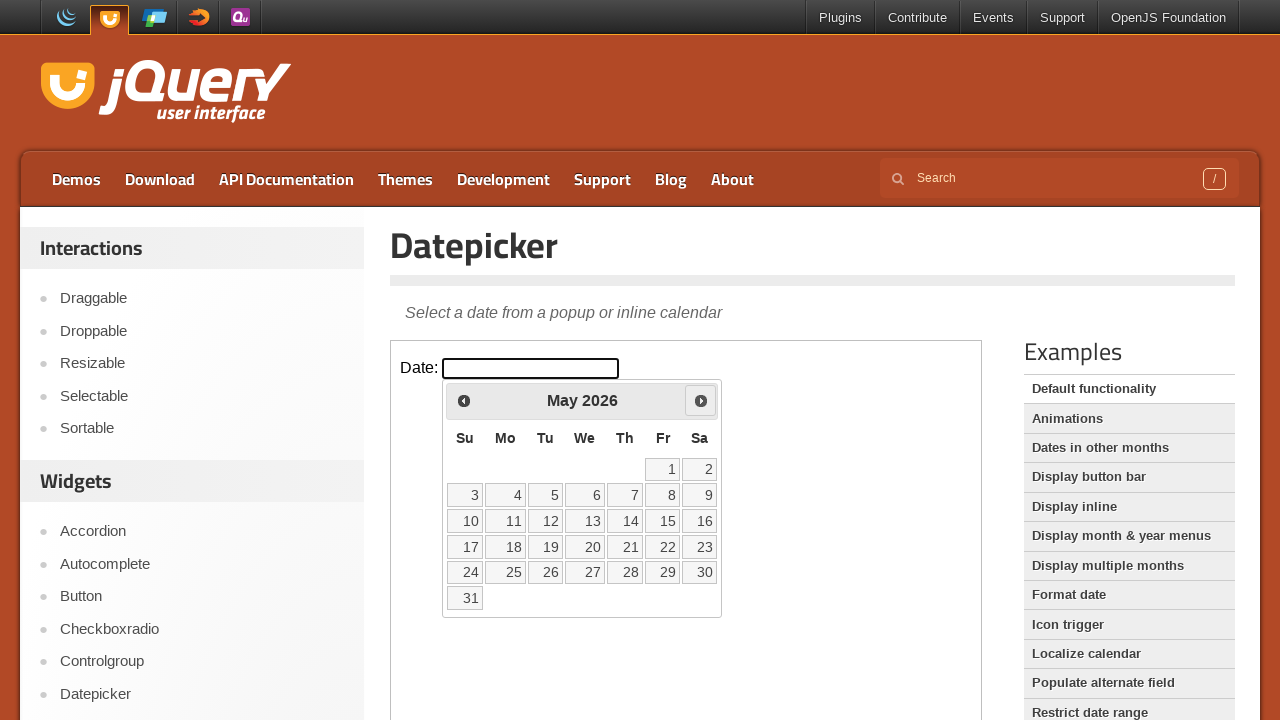

Clicked next month button to navigate from May 2026 at (701, 400) on iframe >> nth=0 >> internal:control=enter-frame >> span.ui-icon.ui-icon-circle-t
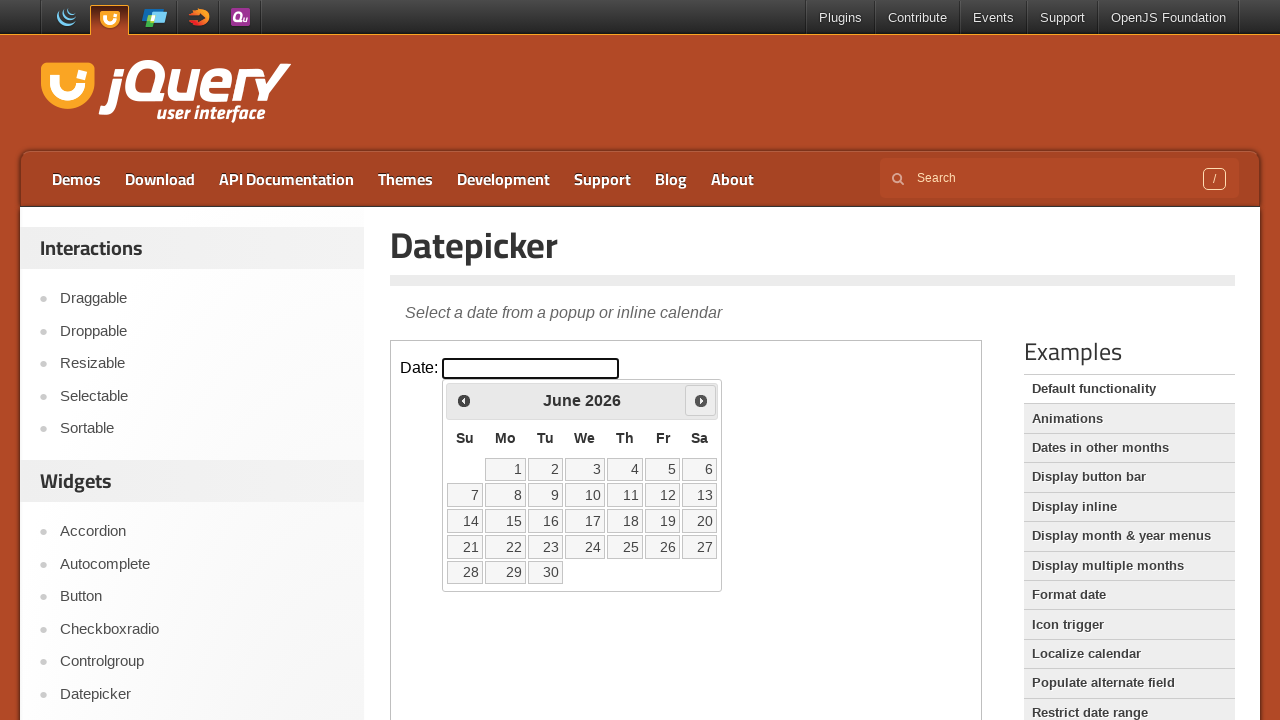

Clicked next month button to navigate from June 2026 at (701, 400) on iframe >> nth=0 >> internal:control=enter-frame >> span.ui-icon.ui-icon-circle-t
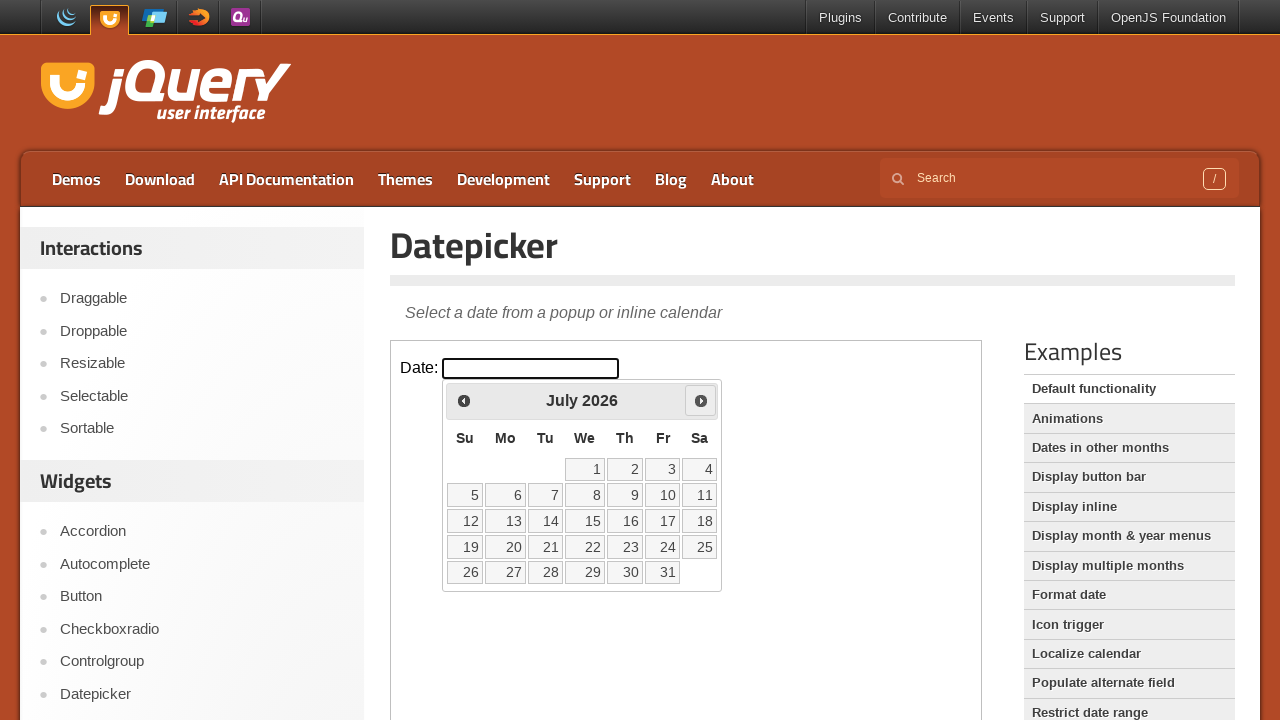

Clicked next month button to navigate from July 2026 at (701, 400) on iframe >> nth=0 >> internal:control=enter-frame >> span.ui-icon.ui-icon-circle-t
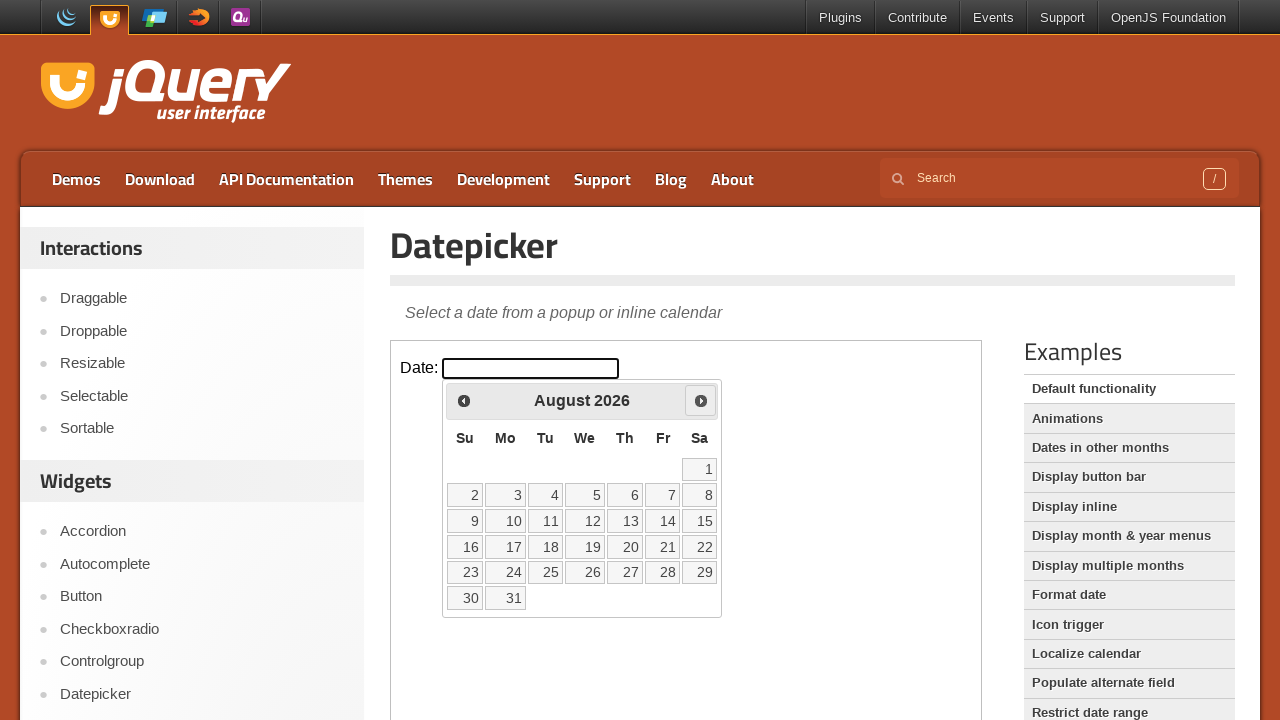

Clicked next month button to navigate from August 2026 at (701, 400) on iframe >> nth=0 >> internal:control=enter-frame >> span.ui-icon.ui-icon-circle-t
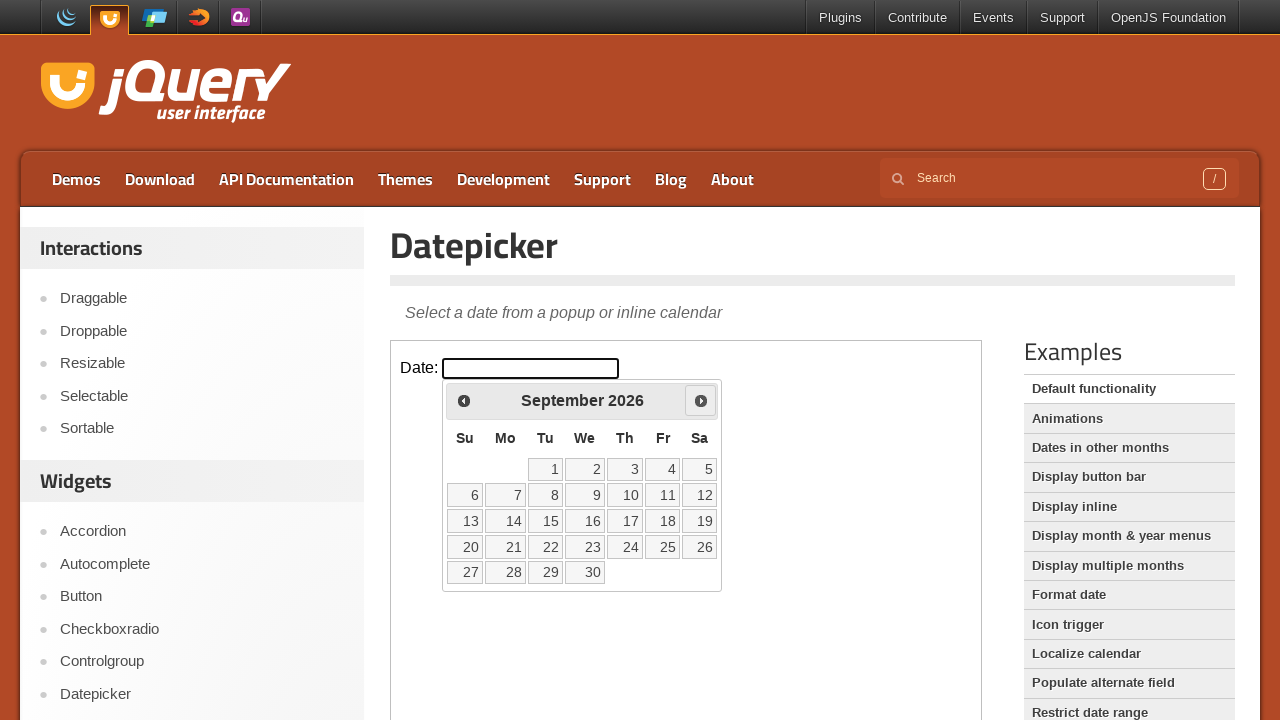

Clicked next month button to navigate from September 2026 at (701, 400) on iframe >> nth=0 >> internal:control=enter-frame >> span.ui-icon.ui-icon-circle-t
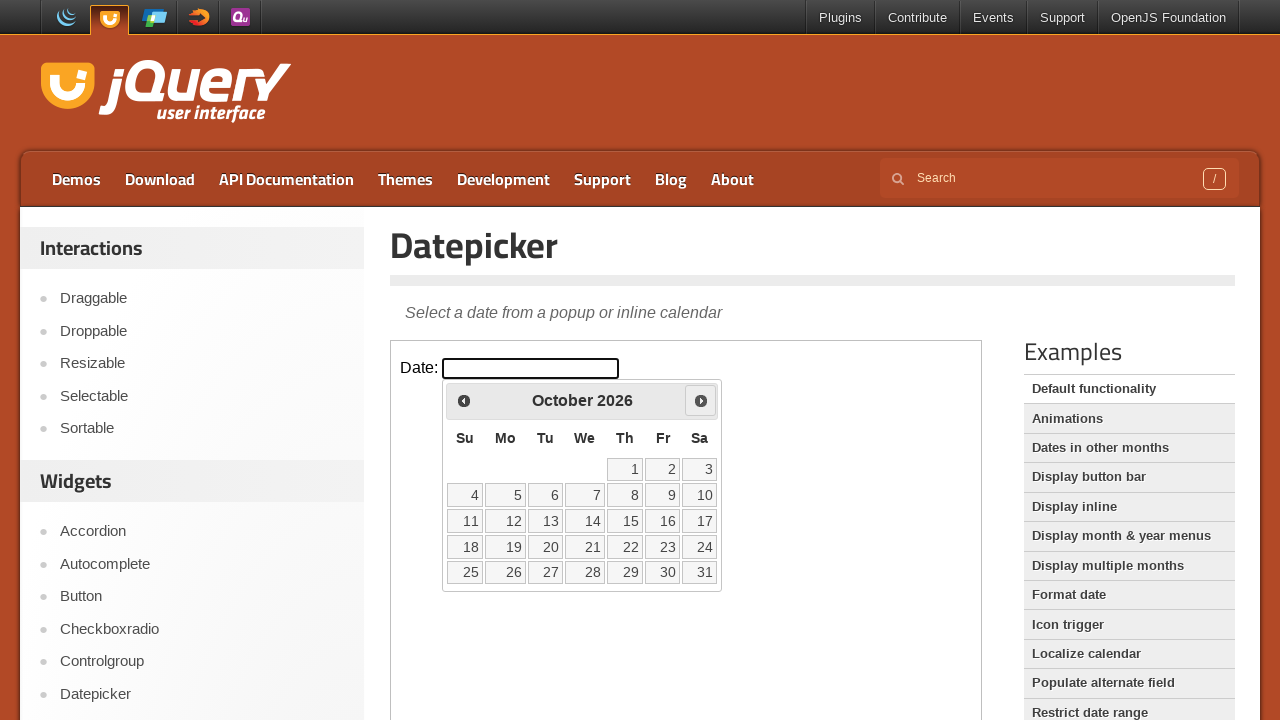

Clicked next month button to navigate from October 2026 at (701, 400) on iframe >> nth=0 >> internal:control=enter-frame >> span.ui-icon.ui-icon-circle-t
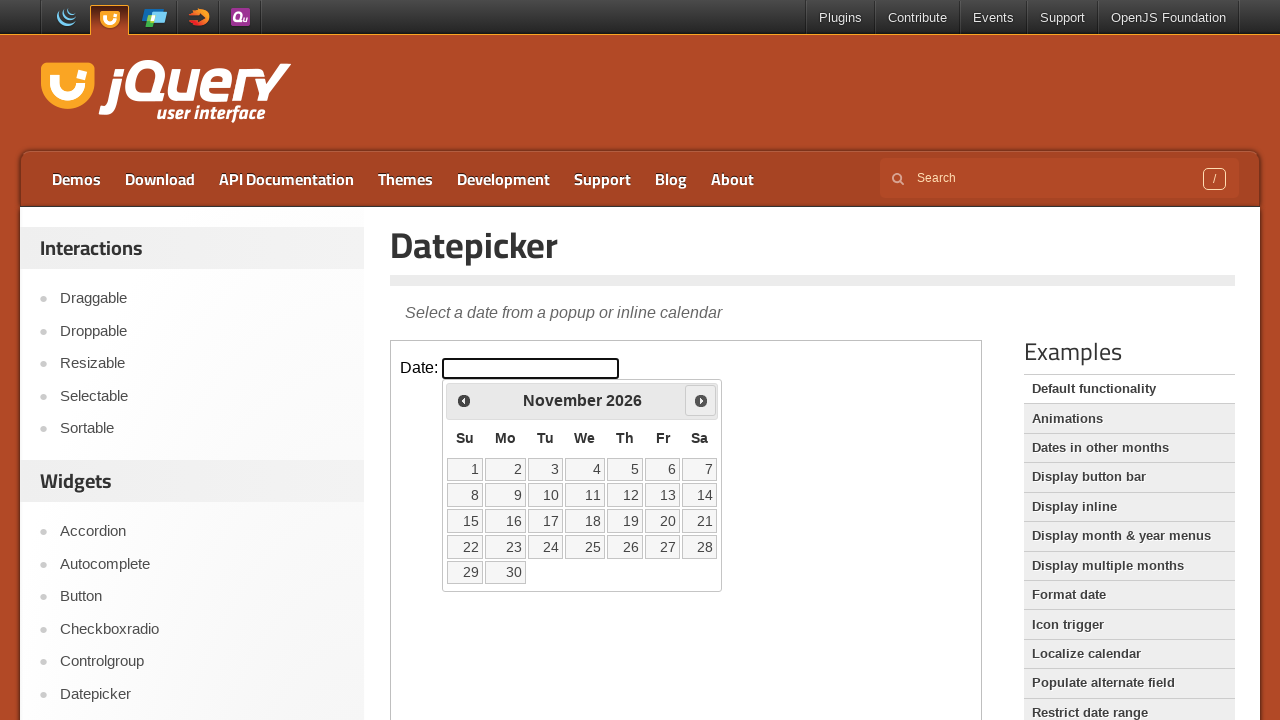

Clicked next month button to navigate from November 2026 at (701, 400) on iframe >> nth=0 >> internal:control=enter-frame >> span.ui-icon.ui-icon-circle-t
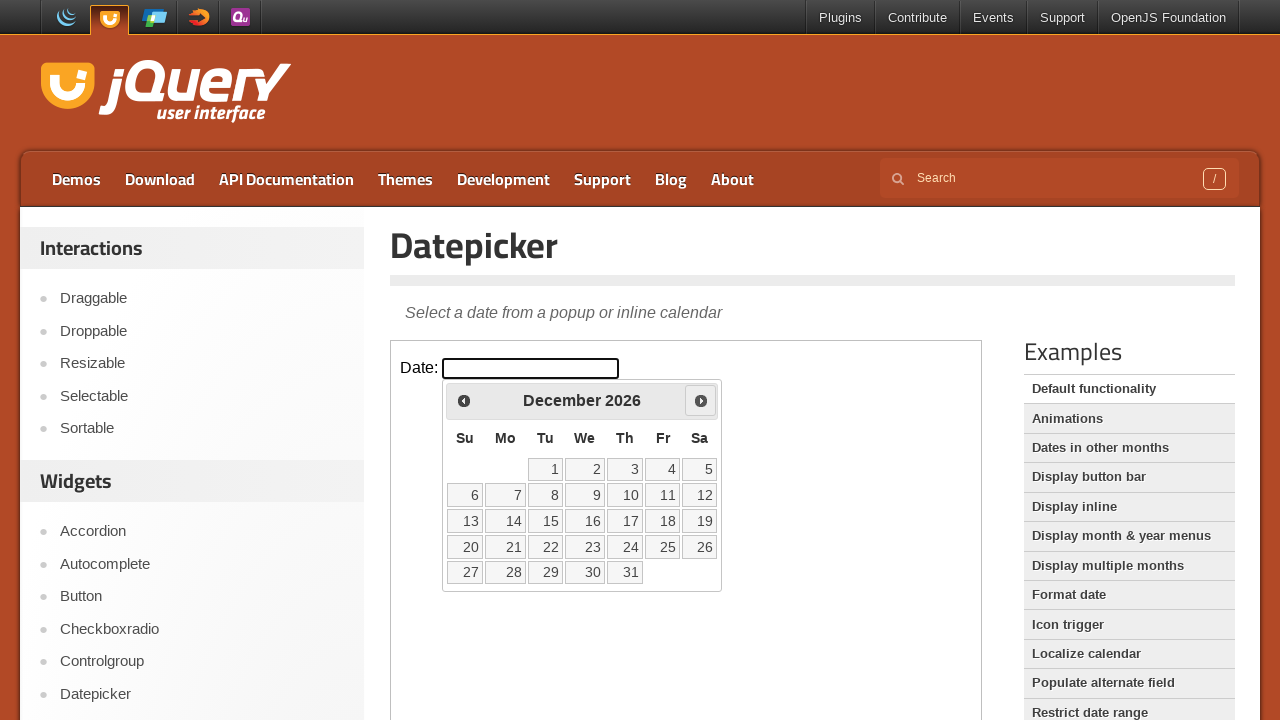

Clicked next month button to navigate from December 2026 at (701, 400) on iframe >> nth=0 >> internal:control=enter-frame >> span.ui-icon.ui-icon-circle-t
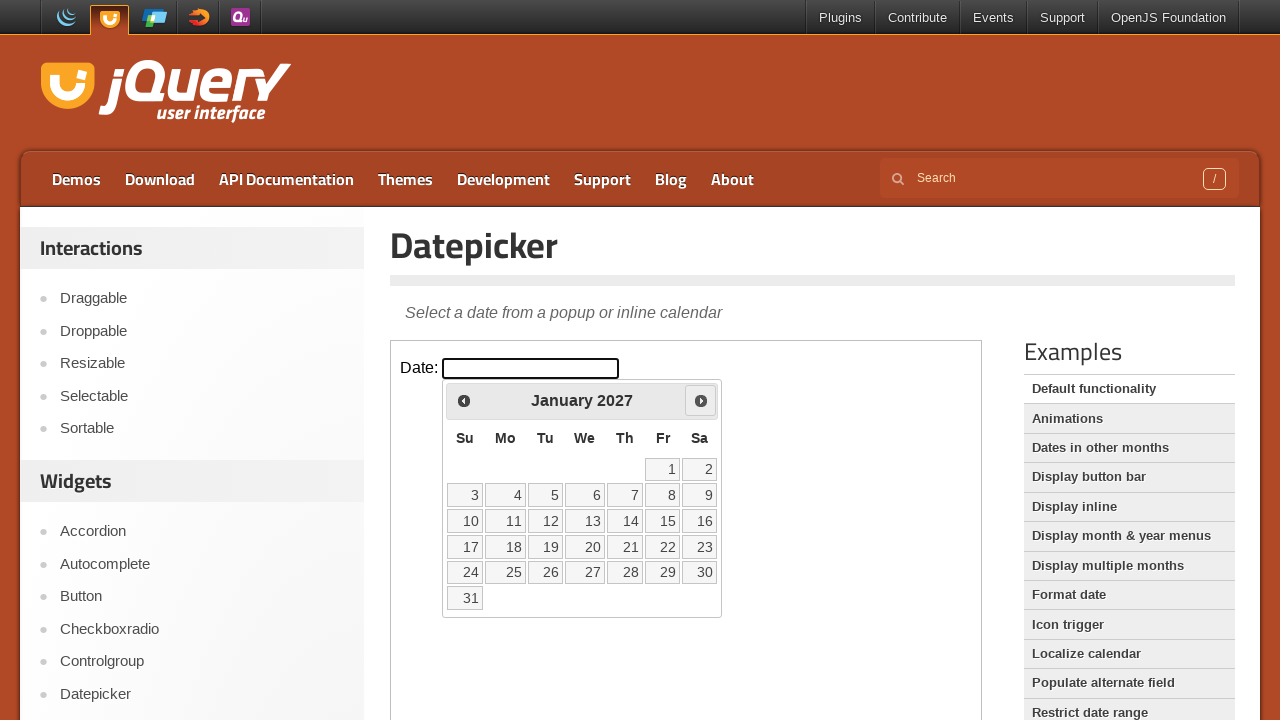

Clicked next month button to navigate from January 2027 at (701, 400) on iframe >> nth=0 >> internal:control=enter-frame >> span.ui-icon.ui-icon-circle-t
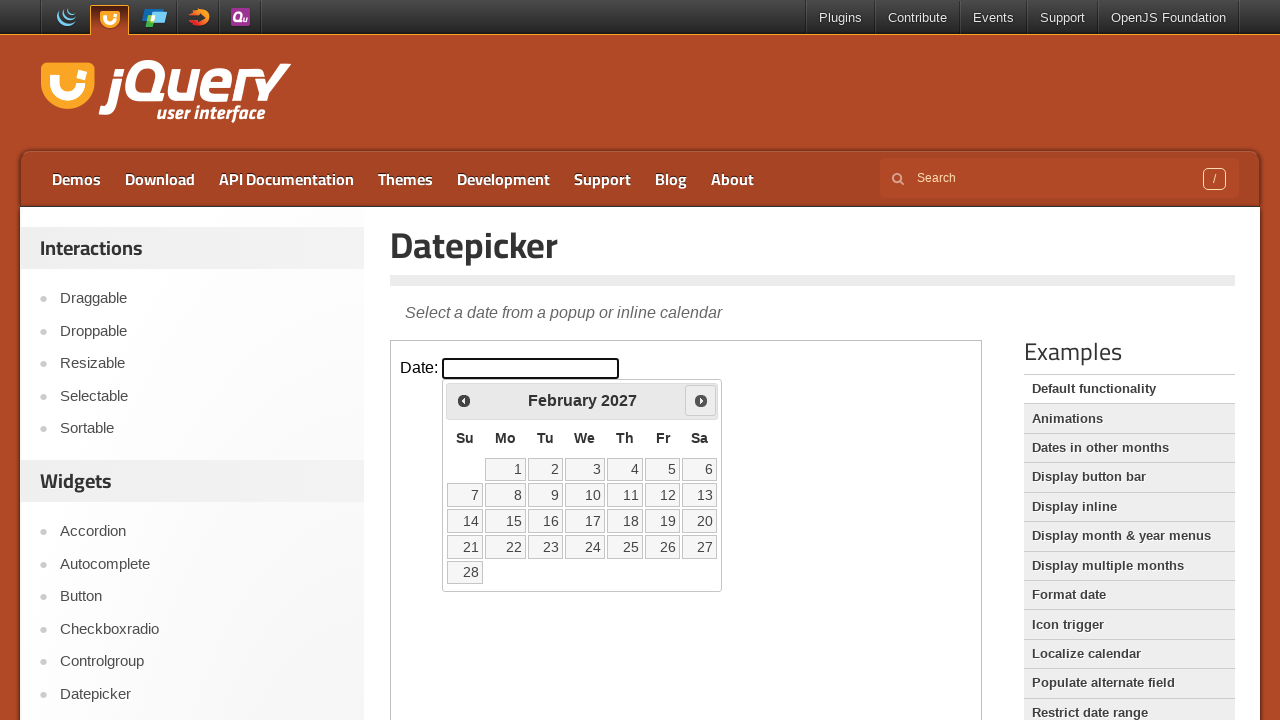

Clicked next month button to navigate from February 2027 at (701, 400) on iframe >> nth=0 >> internal:control=enter-frame >> span.ui-icon.ui-icon-circle-t
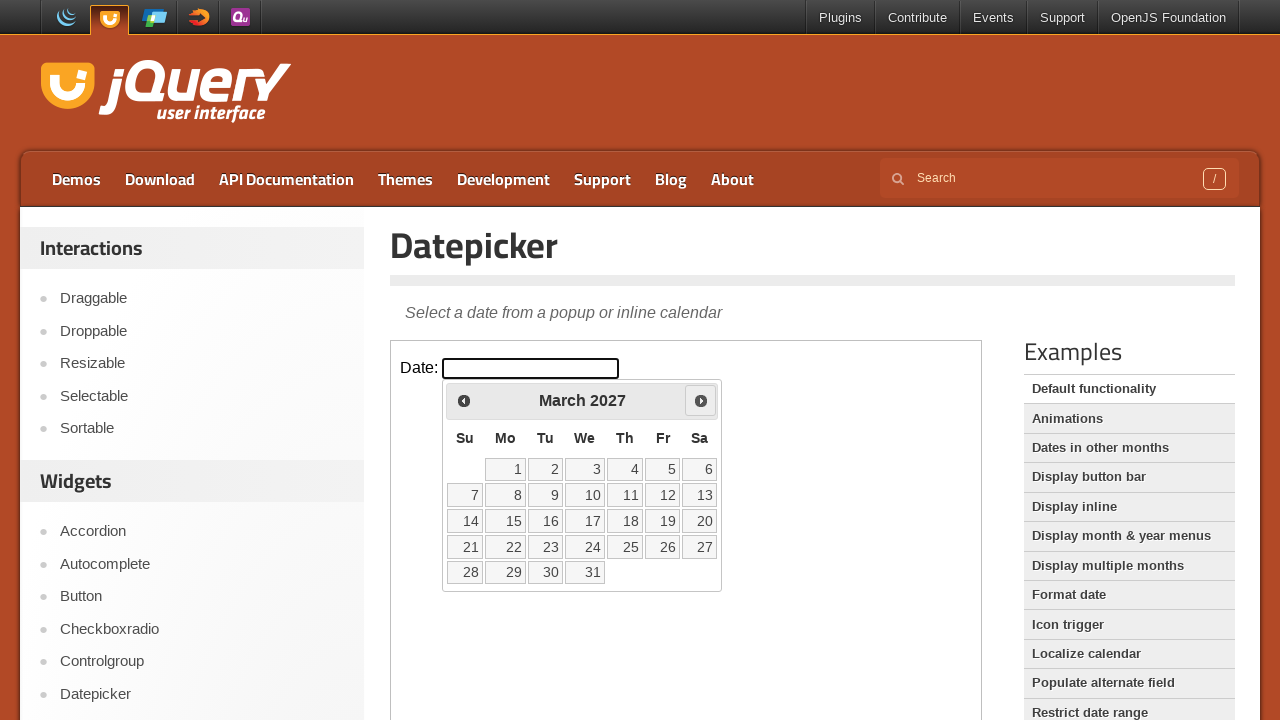

Clicked next month button to navigate from March 2027 at (701, 400) on iframe >> nth=0 >> internal:control=enter-frame >> span.ui-icon.ui-icon-circle-t
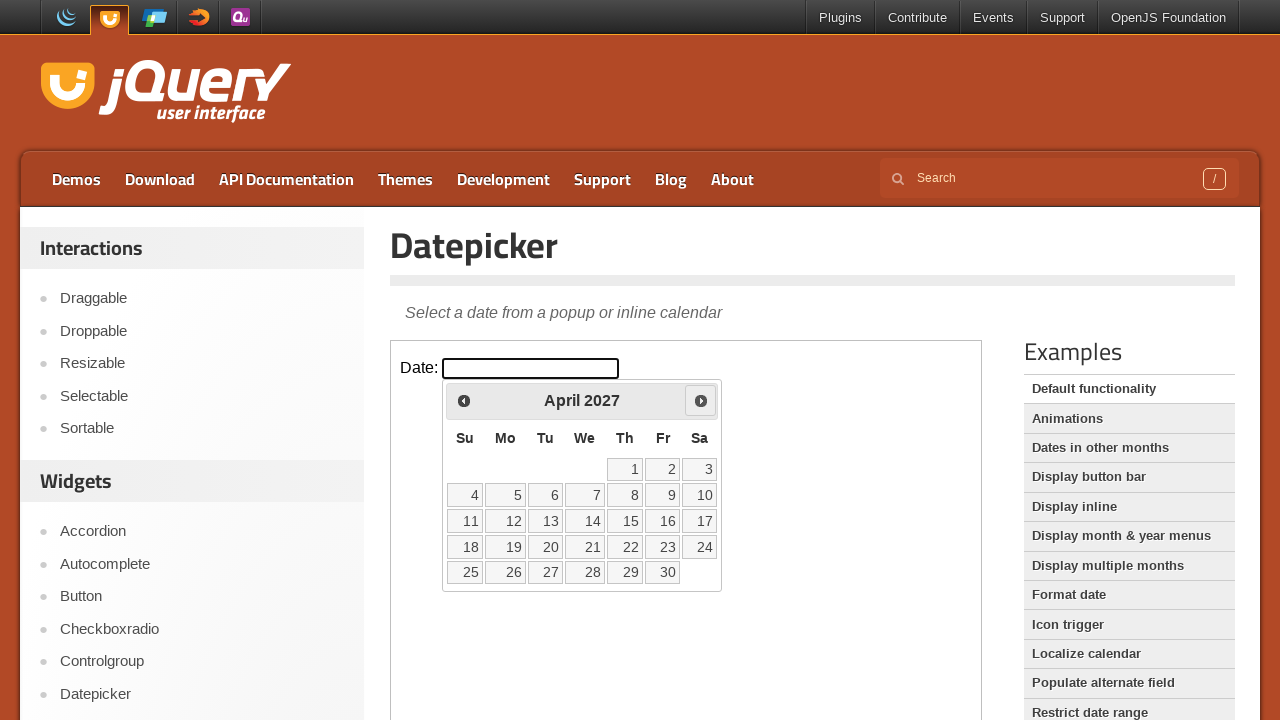

Clicked next month button to navigate from April 2027 at (701, 400) on iframe >> nth=0 >> internal:control=enter-frame >> span.ui-icon.ui-icon-circle-t
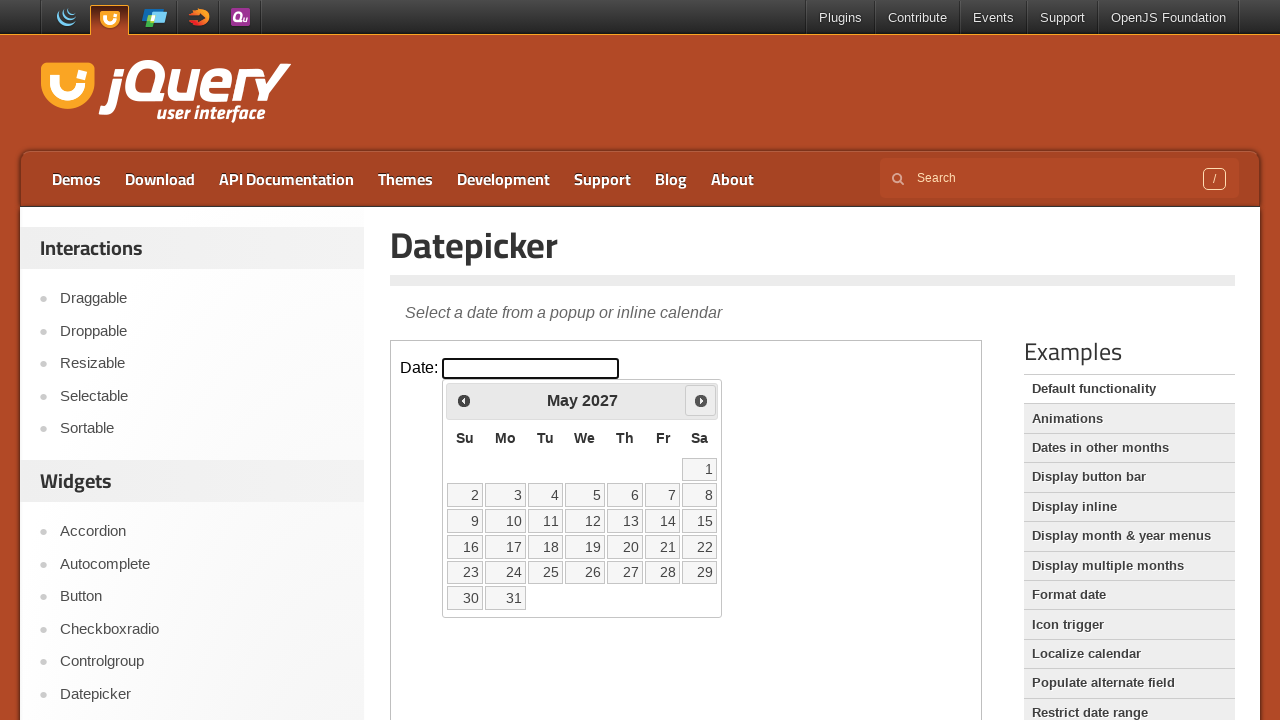

Clicked next month button to navigate from May 2027 at (701, 400) on iframe >> nth=0 >> internal:control=enter-frame >> span.ui-icon.ui-icon-circle-t
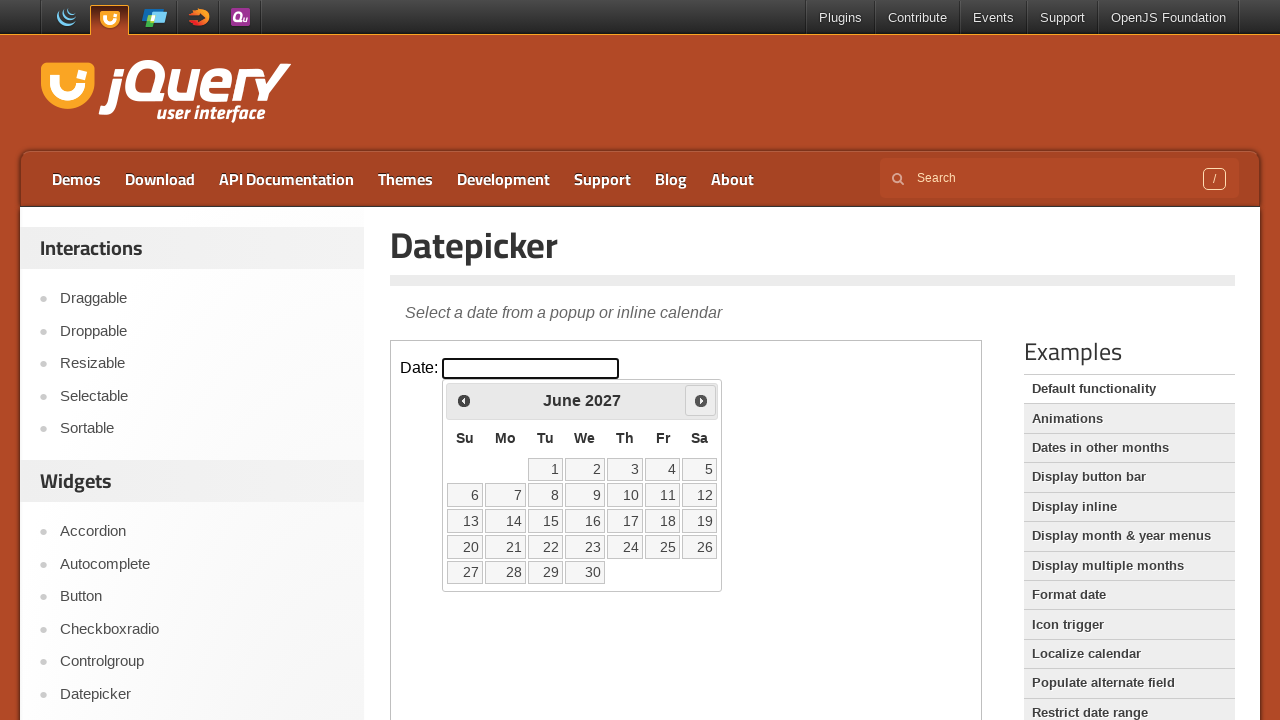

Clicked next month button to navigate from June 2027 at (701, 400) on iframe >> nth=0 >> internal:control=enter-frame >> span.ui-icon.ui-icon-circle-t
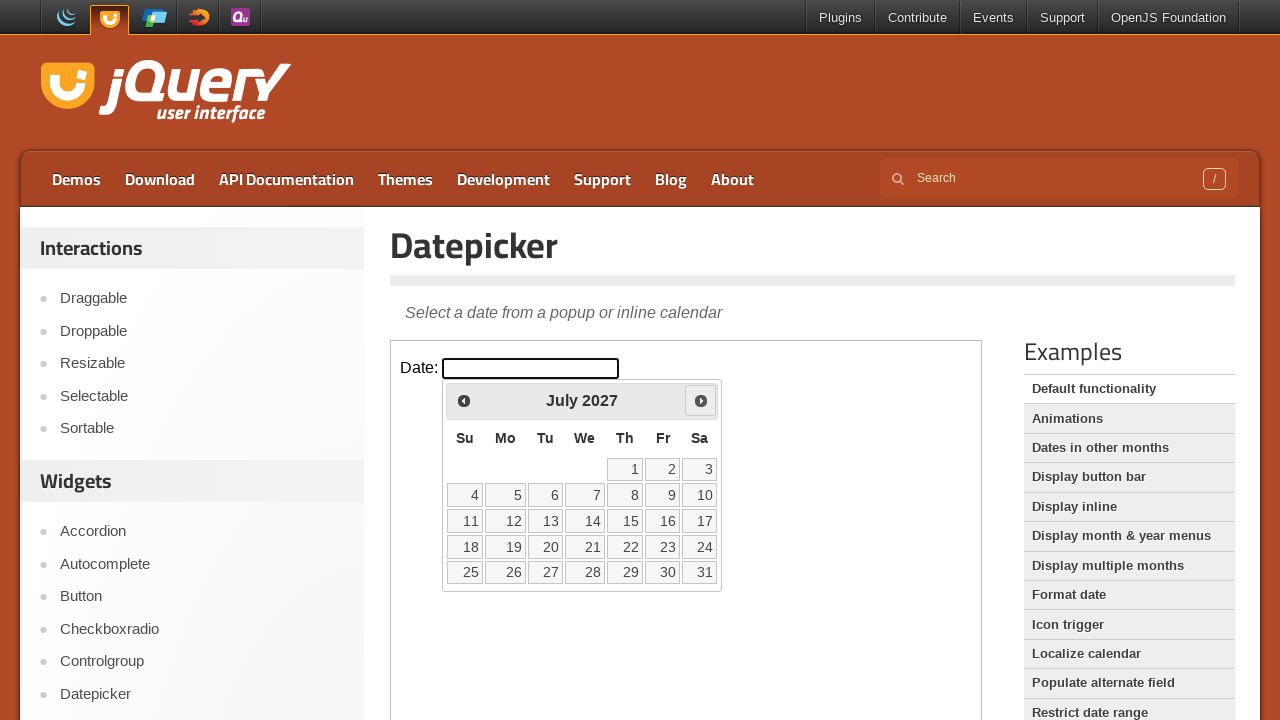

Clicked next month button to navigate from July 2027 at (701, 400) on iframe >> nth=0 >> internal:control=enter-frame >> span.ui-icon.ui-icon-circle-t
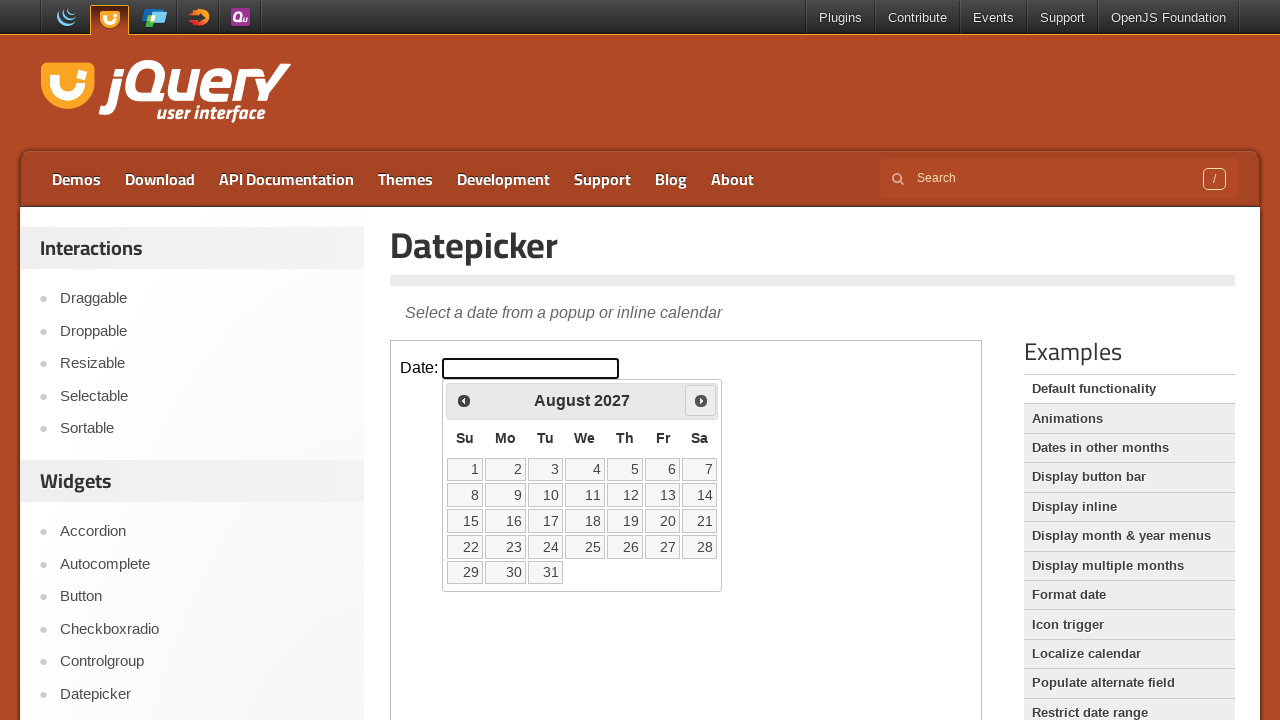

Clicked next month button to navigate from August 2027 at (701, 400) on iframe >> nth=0 >> internal:control=enter-frame >> span.ui-icon.ui-icon-circle-t
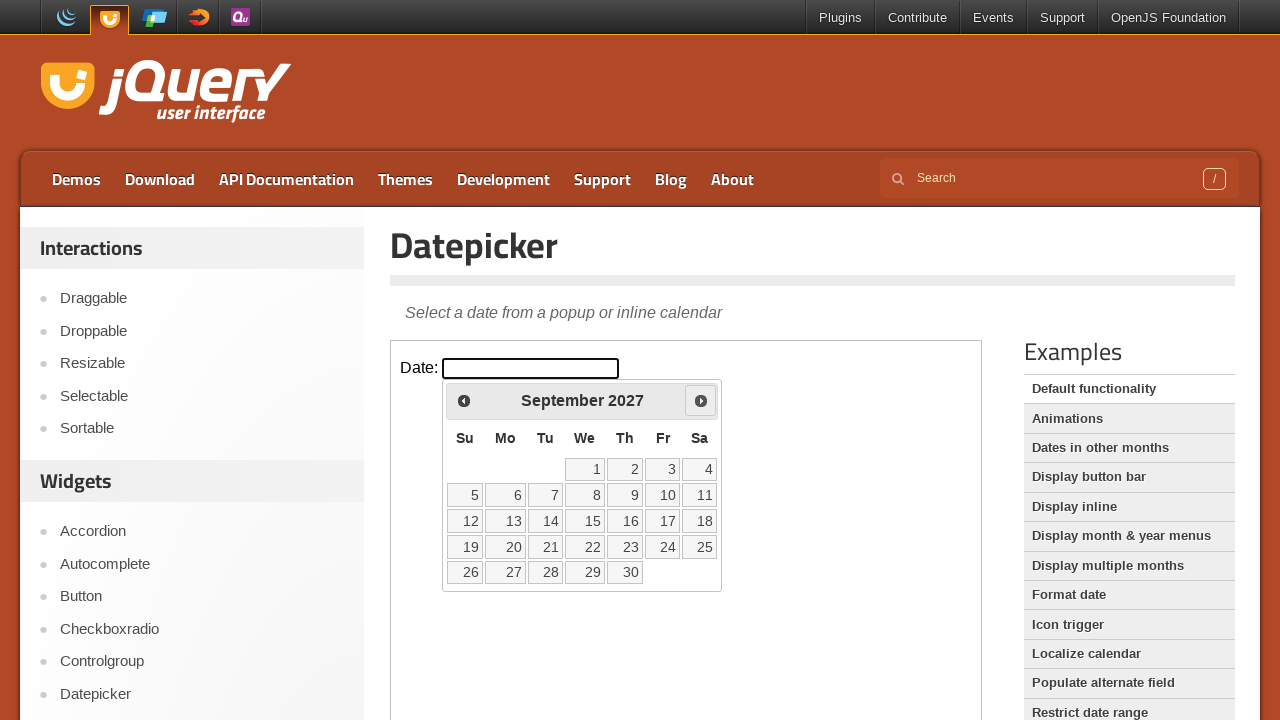

Clicked next month button to navigate from September 2027 at (701, 400) on iframe >> nth=0 >> internal:control=enter-frame >> span.ui-icon.ui-icon-circle-t
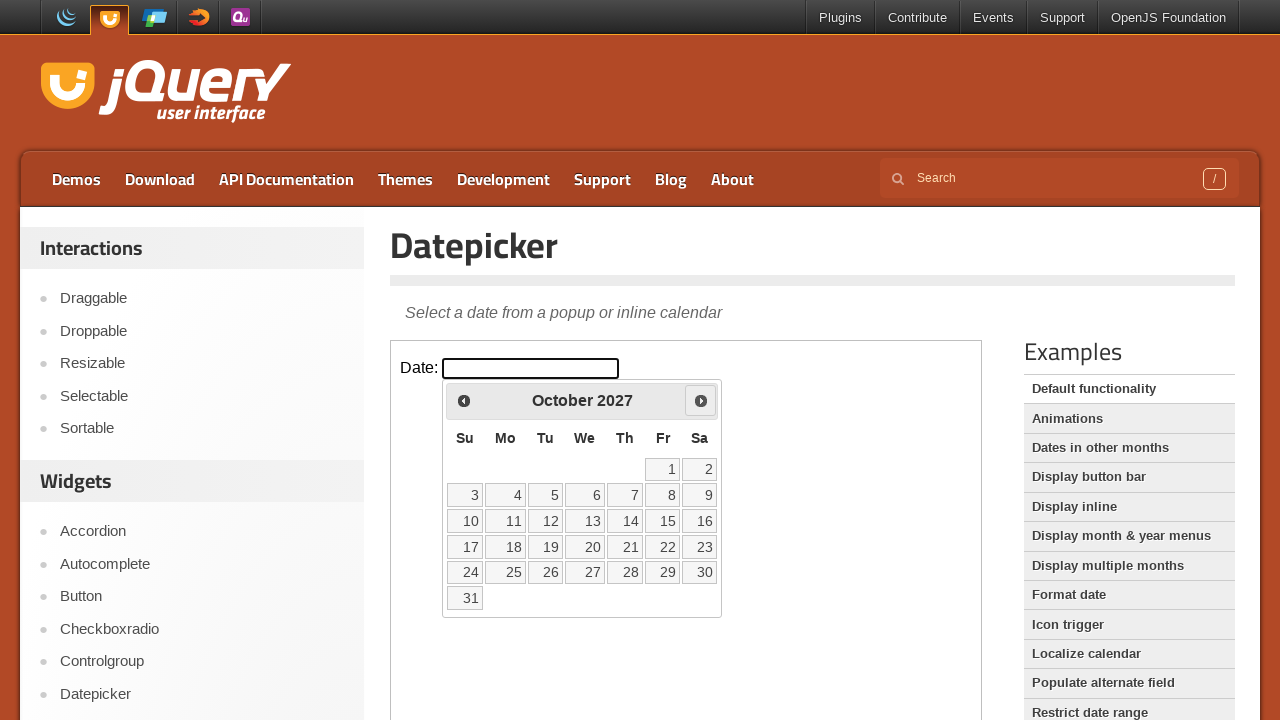

Clicked next month button to navigate from October 2027 at (701, 400) on iframe >> nth=0 >> internal:control=enter-frame >> span.ui-icon.ui-icon-circle-t
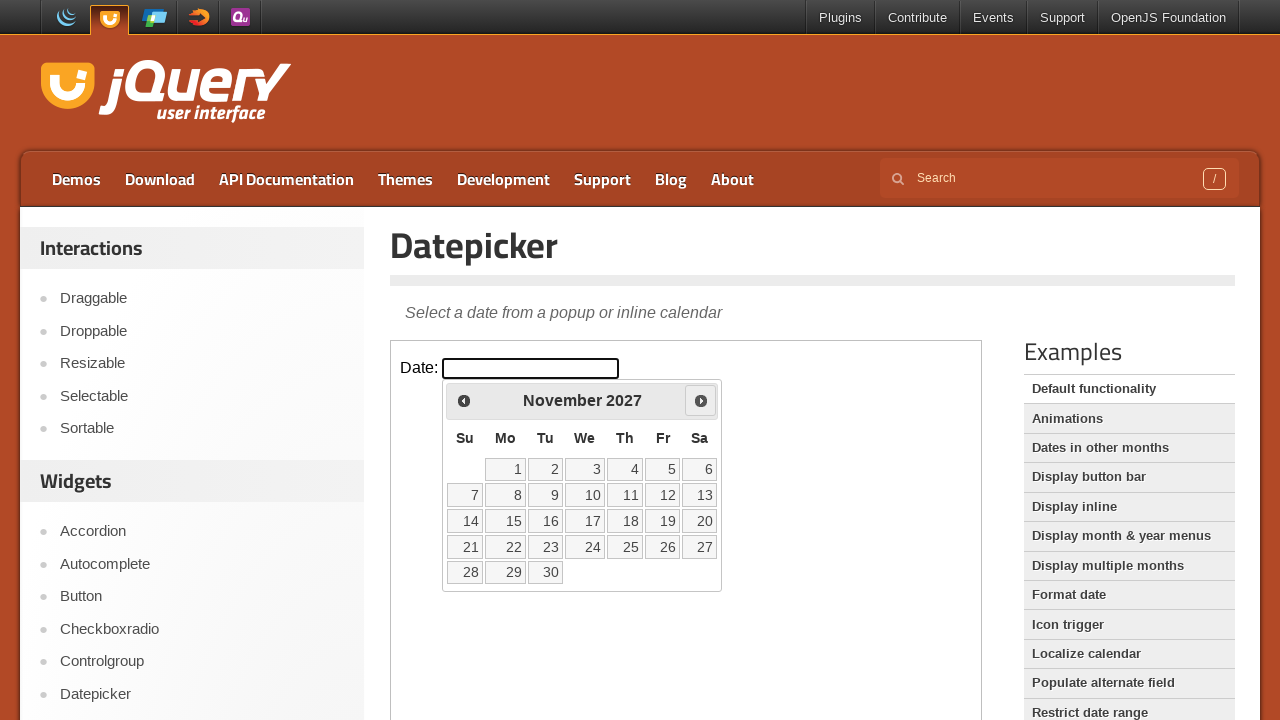

Clicked next month button to navigate from November 2027 at (701, 400) on iframe >> nth=0 >> internal:control=enter-frame >> span.ui-icon.ui-icon-circle-t
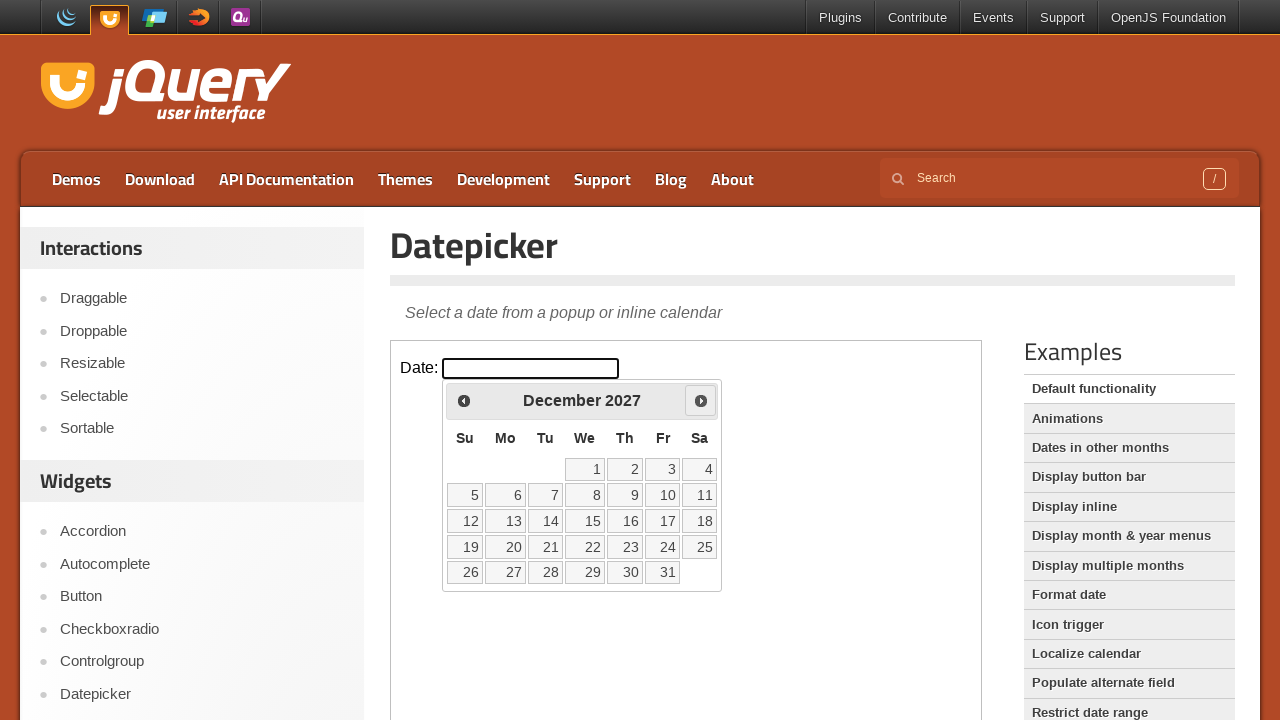

Clicked next month button to navigate from December 2027 at (701, 400) on iframe >> nth=0 >> internal:control=enter-frame >> span.ui-icon.ui-icon-circle-t
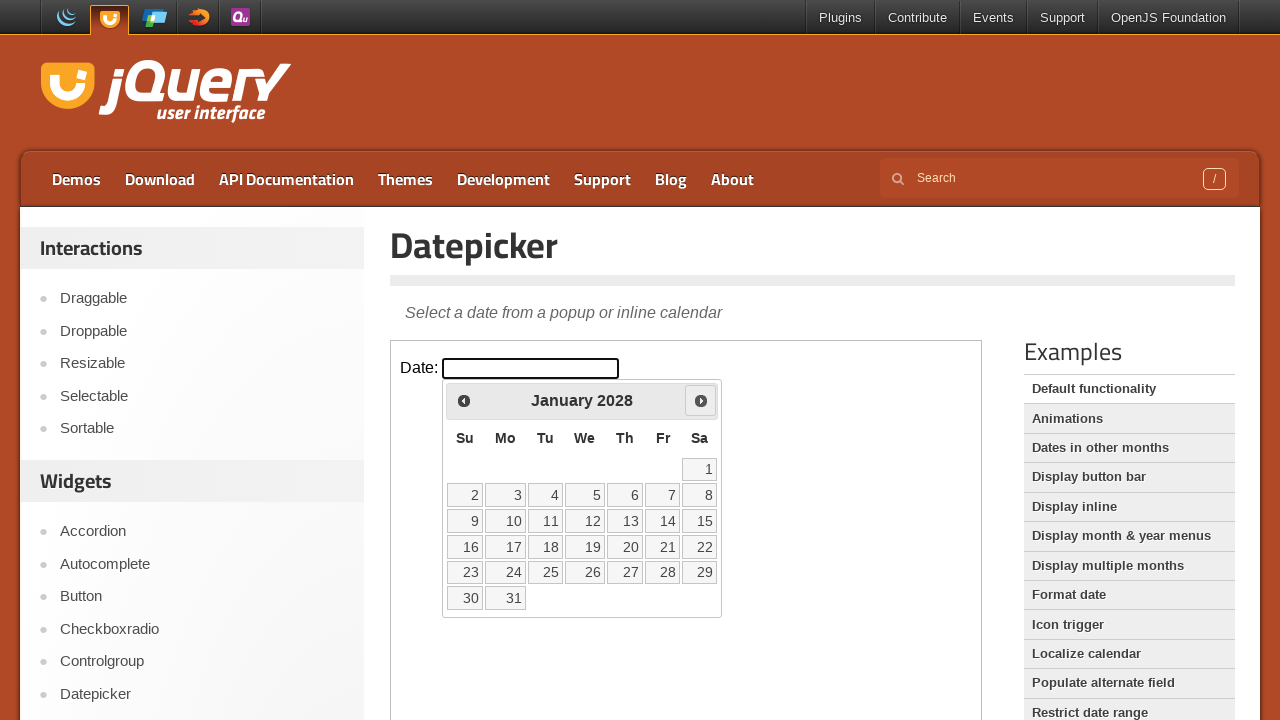

Clicked next month button to navigate from January 2028 at (701, 400) on iframe >> nth=0 >> internal:control=enter-frame >> span.ui-icon.ui-icon-circle-t
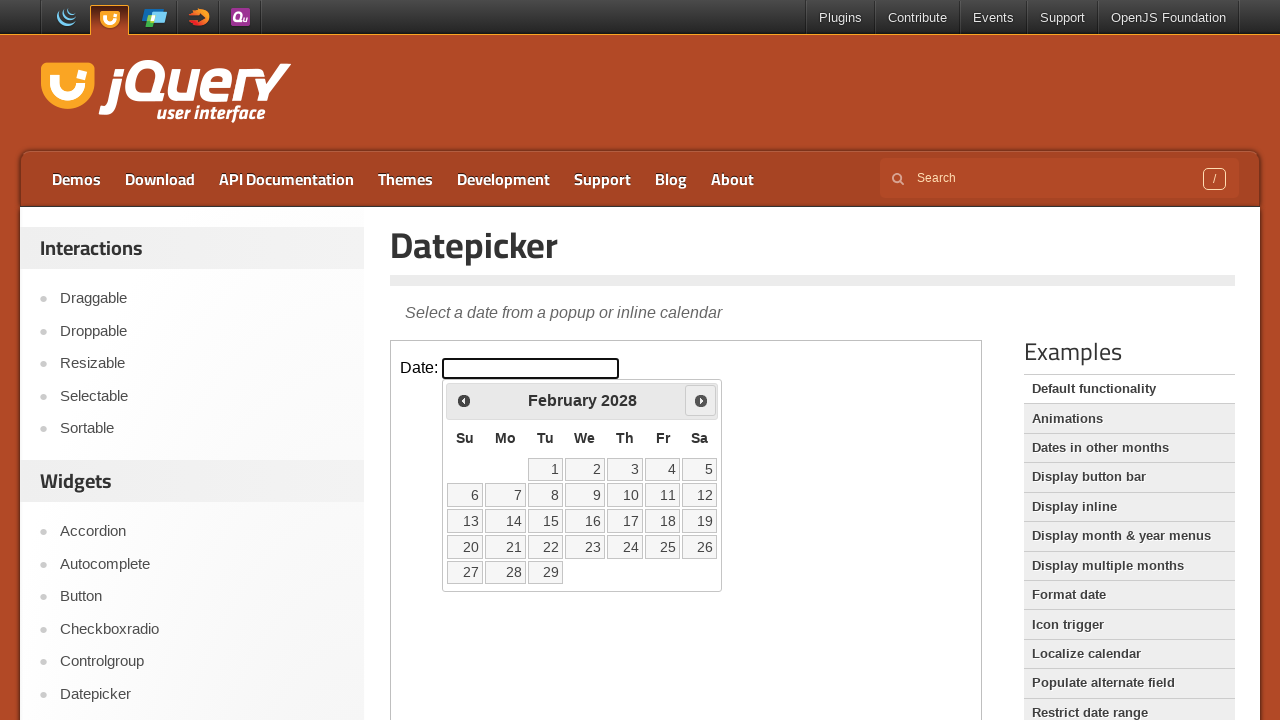

Clicked next month button to navigate from February 2028 at (701, 400) on iframe >> nth=0 >> internal:control=enter-frame >> span.ui-icon.ui-icon-circle-t
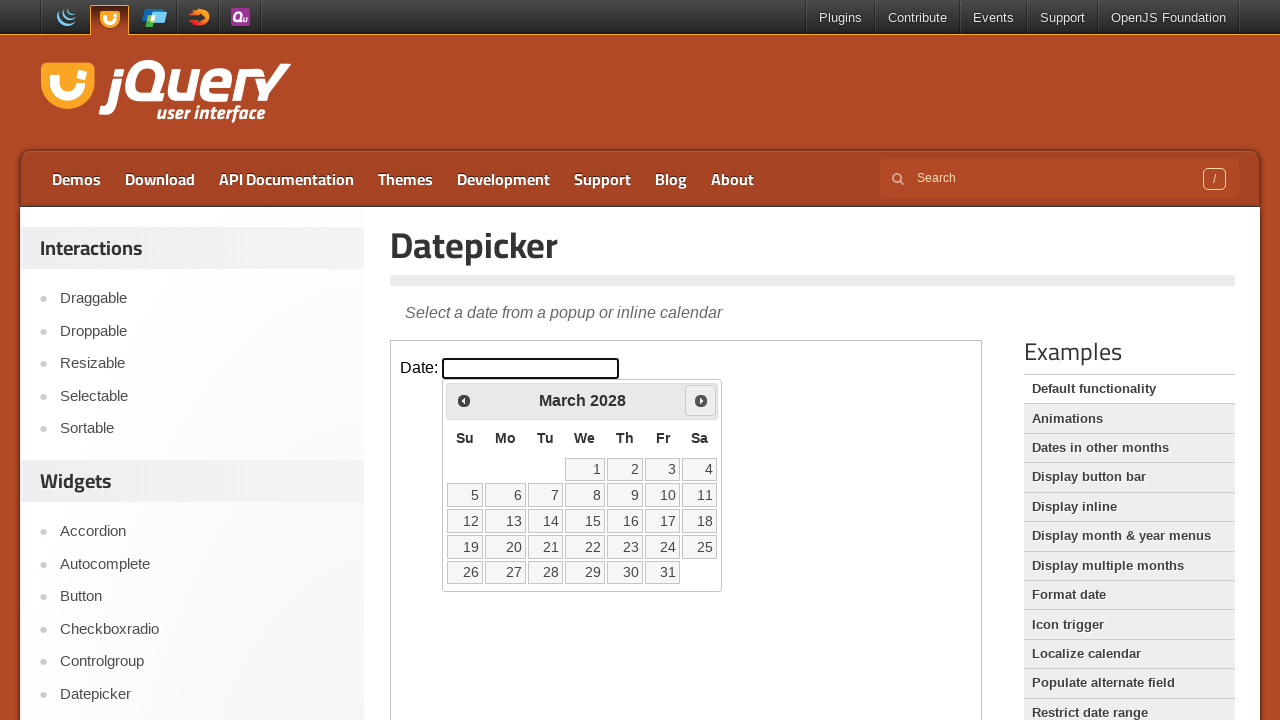

Clicked next month button to navigate from March 2028 at (701, 400) on iframe >> nth=0 >> internal:control=enter-frame >> span.ui-icon.ui-icon-circle-t
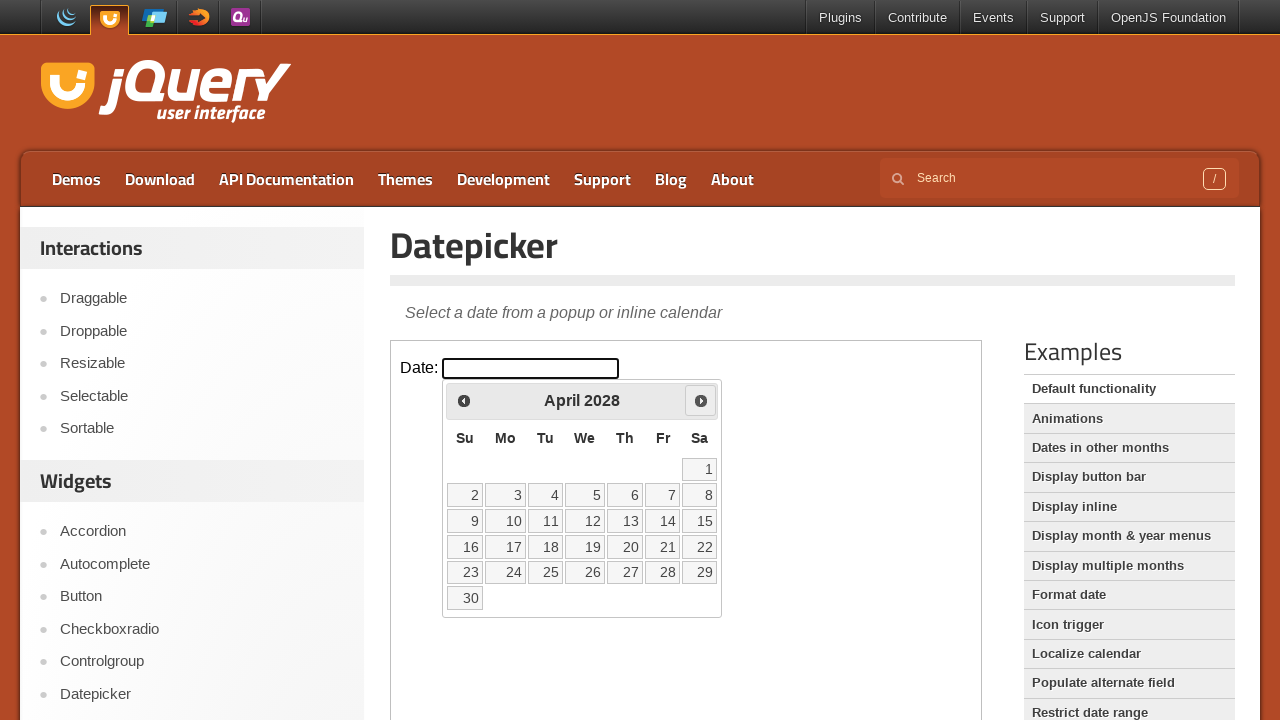

Clicked next month button to navigate from April 2028 at (701, 400) on iframe >> nth=0 >> internal:control=enter-frame >> span.ui-icon.ui-icon-circle-t
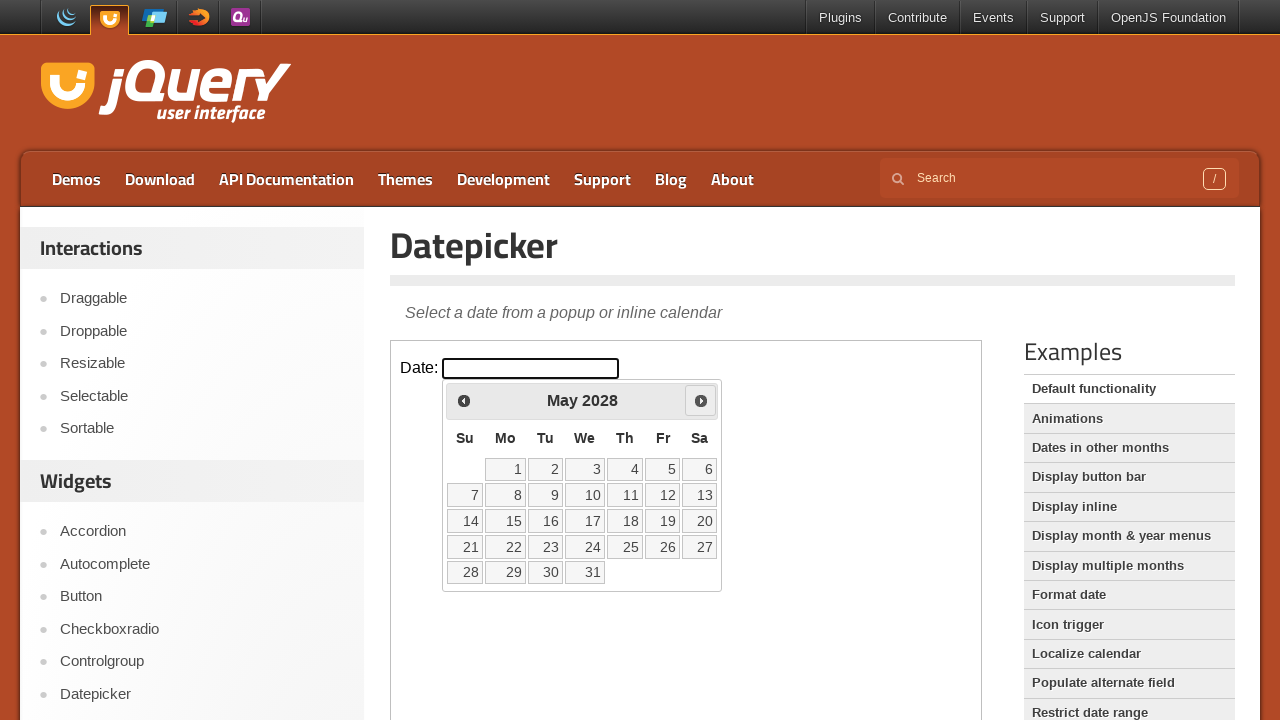

Clicked next month button to navigate from May 2028 at (701, 400) on iframe >> nth=0 >> internal:control=enter-frame >> span.ui-icon.ui-icon-circle-t
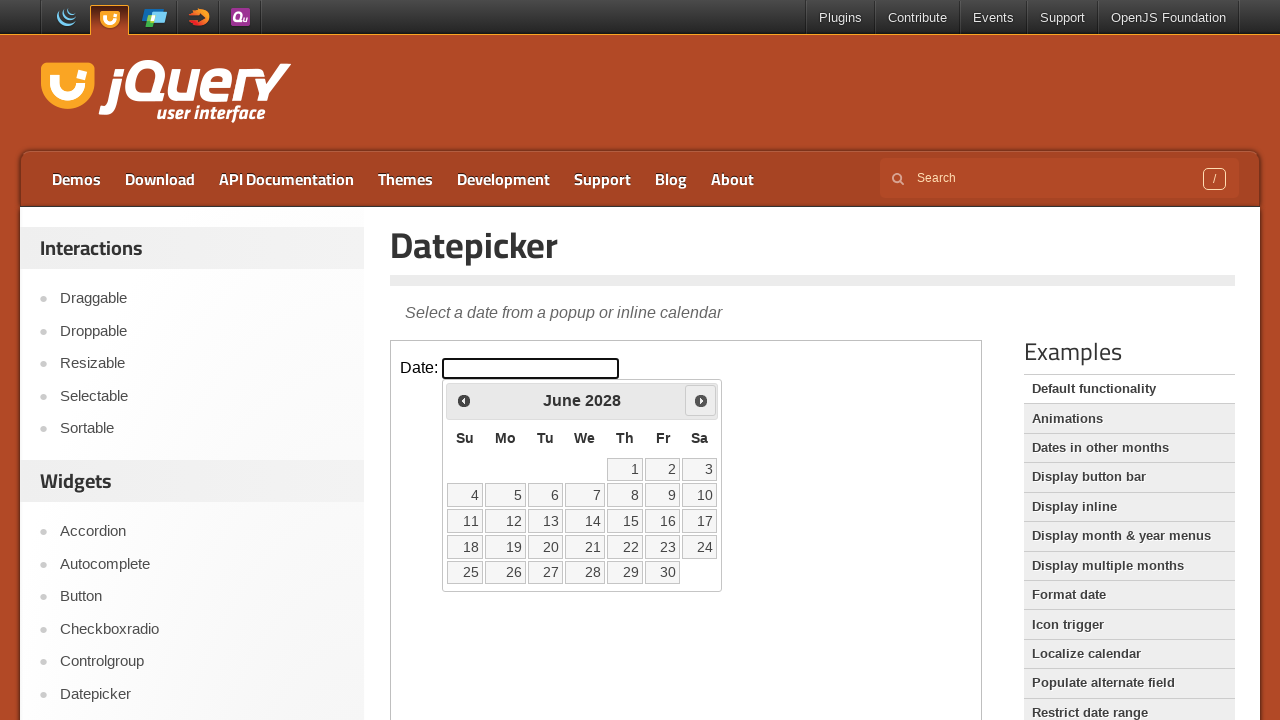

Clicked next month button to navigate from June 2028 at (701, 400) on iframe >> nth=0 >> internal:control=enter-frame >> span.ui-icon.ui-icon-circle-t
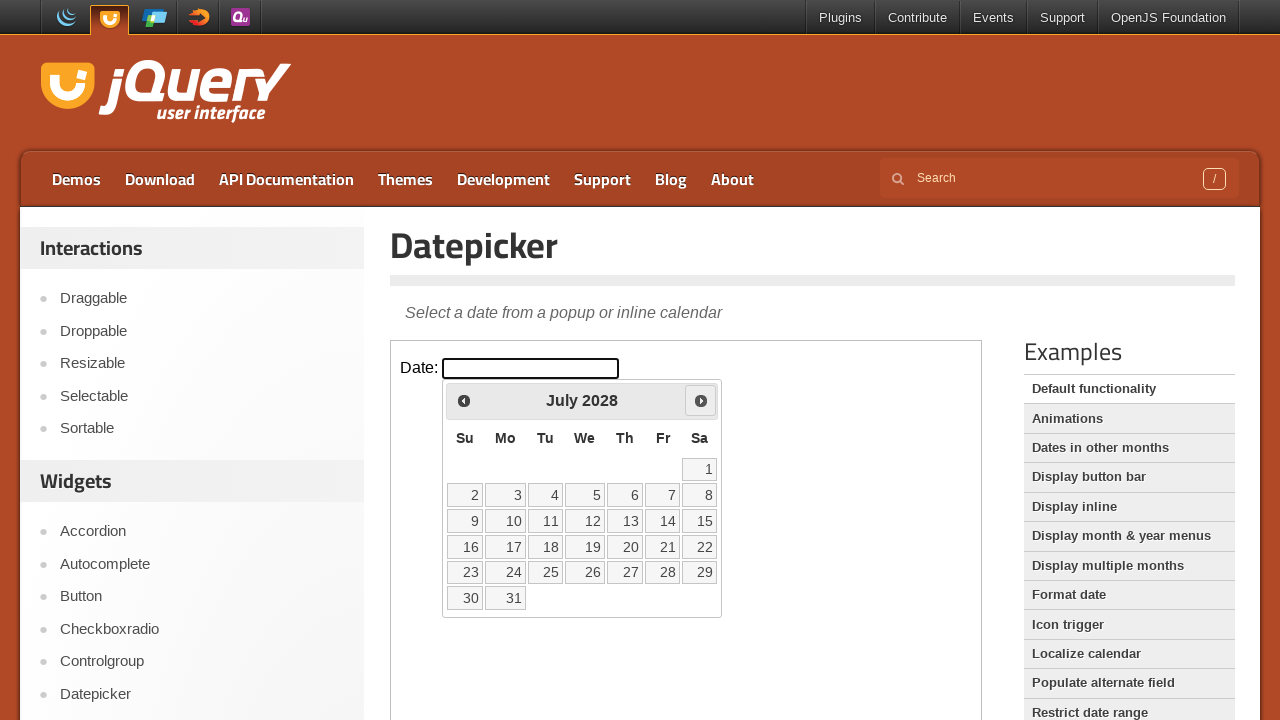

Clicked next month button to navigate from July 2028 at (701, 400) on iframe >> nth=0 >> internal:control=enter-frame >> span.ui-icon.ui-icon-circle-t
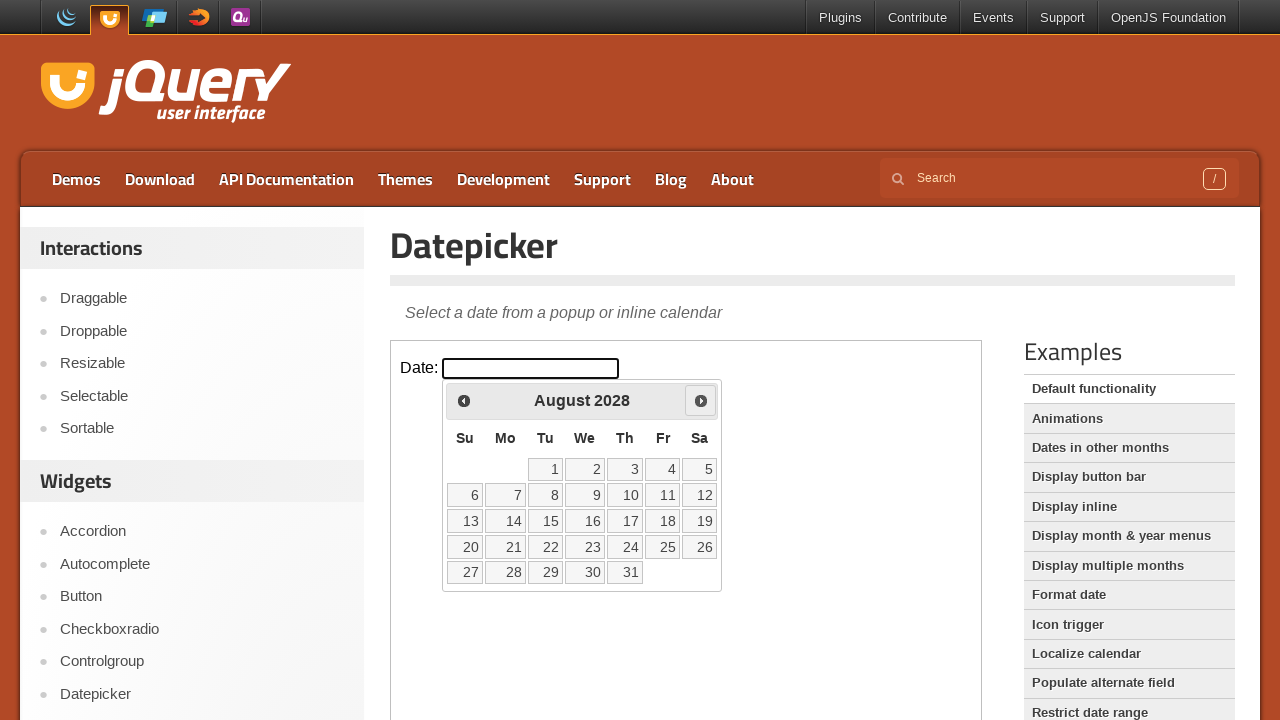

Clicked next month button to navigate from August 2028 at (701, 400) on iframe >> nth=0 >> internal:control=enter-frame >> span.ui-icon.ui-icon-circle-t
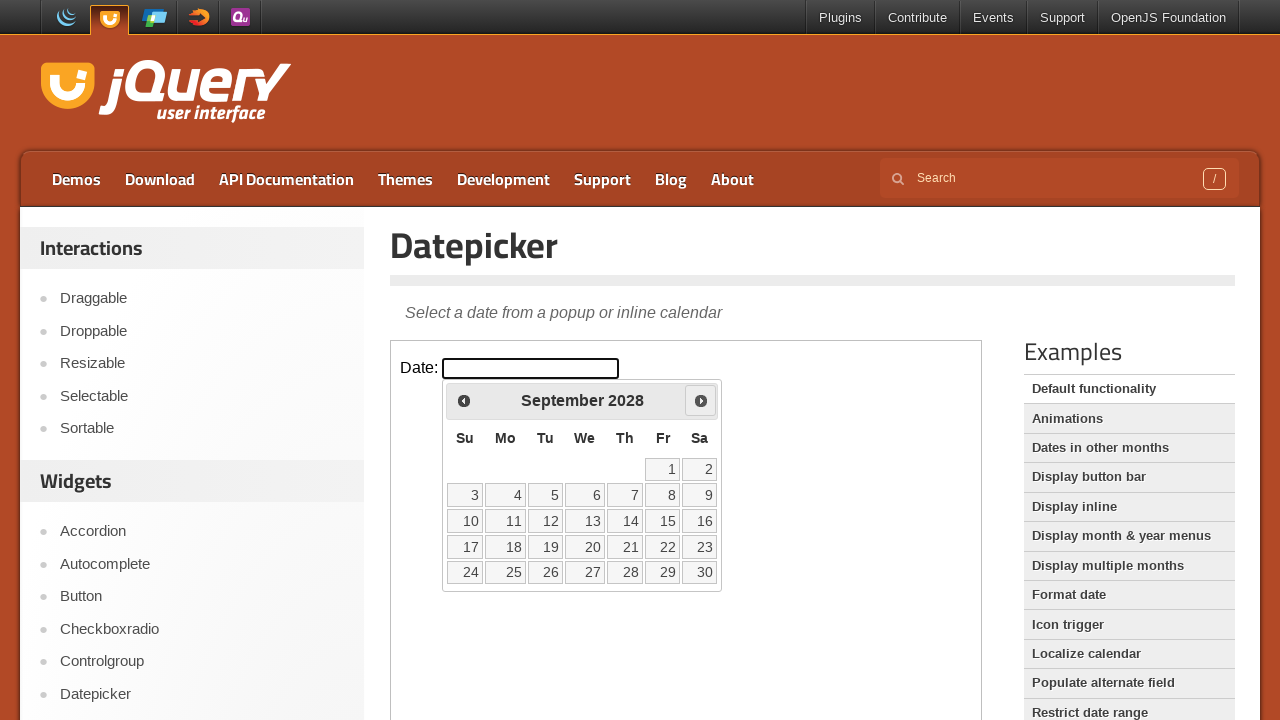

Clicked next month button to navigate from September 2028 at (701, 400) on iframe >> nth=0 >> internal:control=enter-frame >> span.ui-icon.ui-icon-circle-t
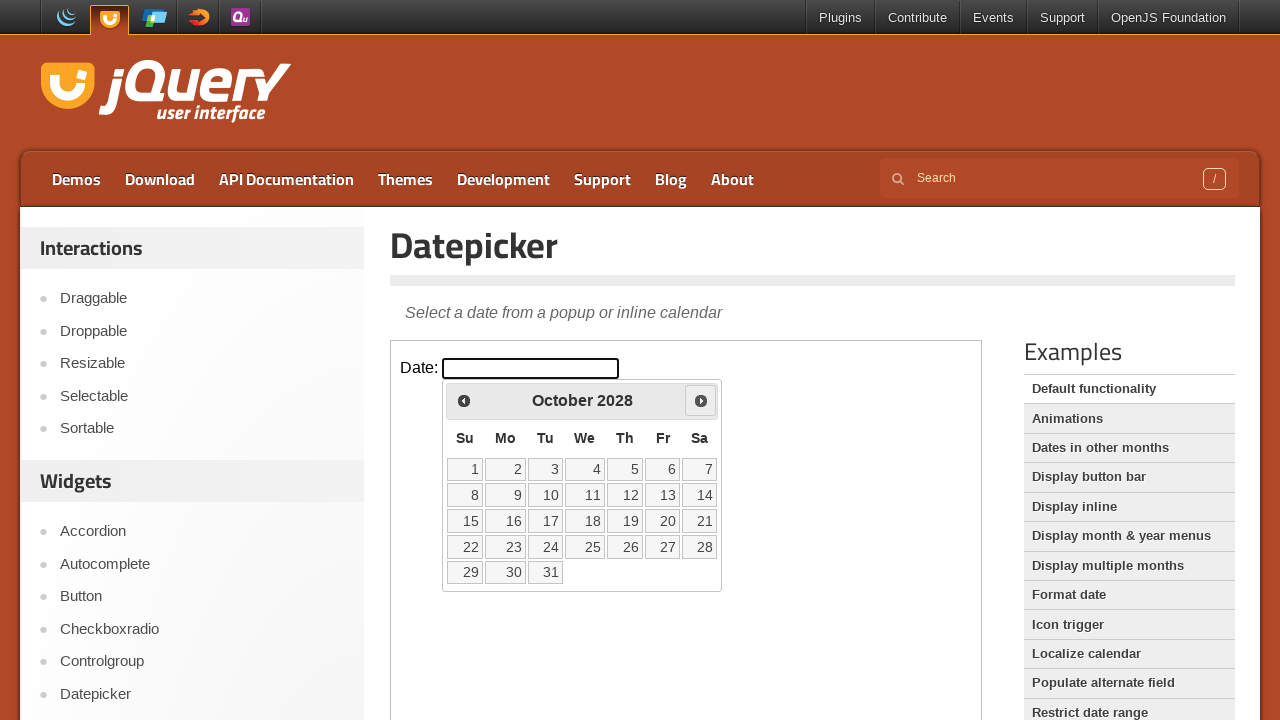

Clicked next month button to navigate from October 2028 at (701, 400) on iframe >> nth=0 >> internal:control=enter-frame >> span.ui-icon.ui-icon-circle-t
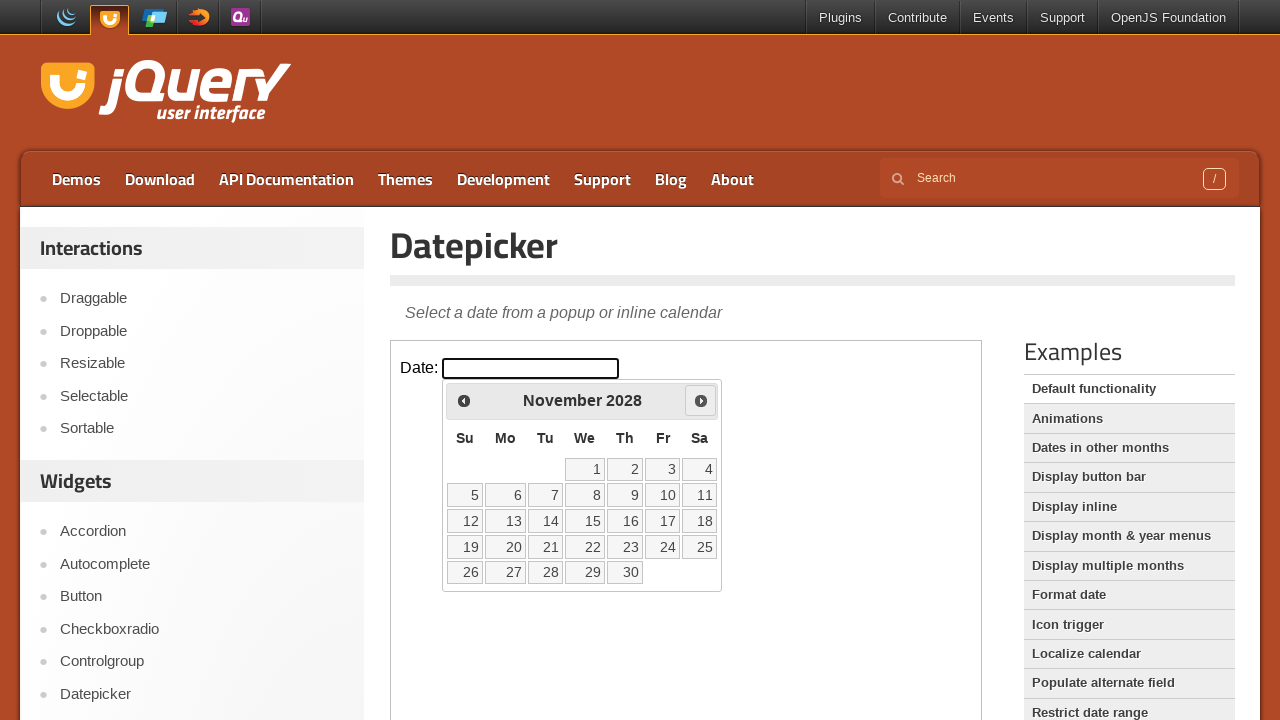

Clicked next month button to navigate from November 2028 at (701, 400) on iframe >> nth=0 >> internal:control=enter-frame >> span.ui-icon.ui-icon-circle-t
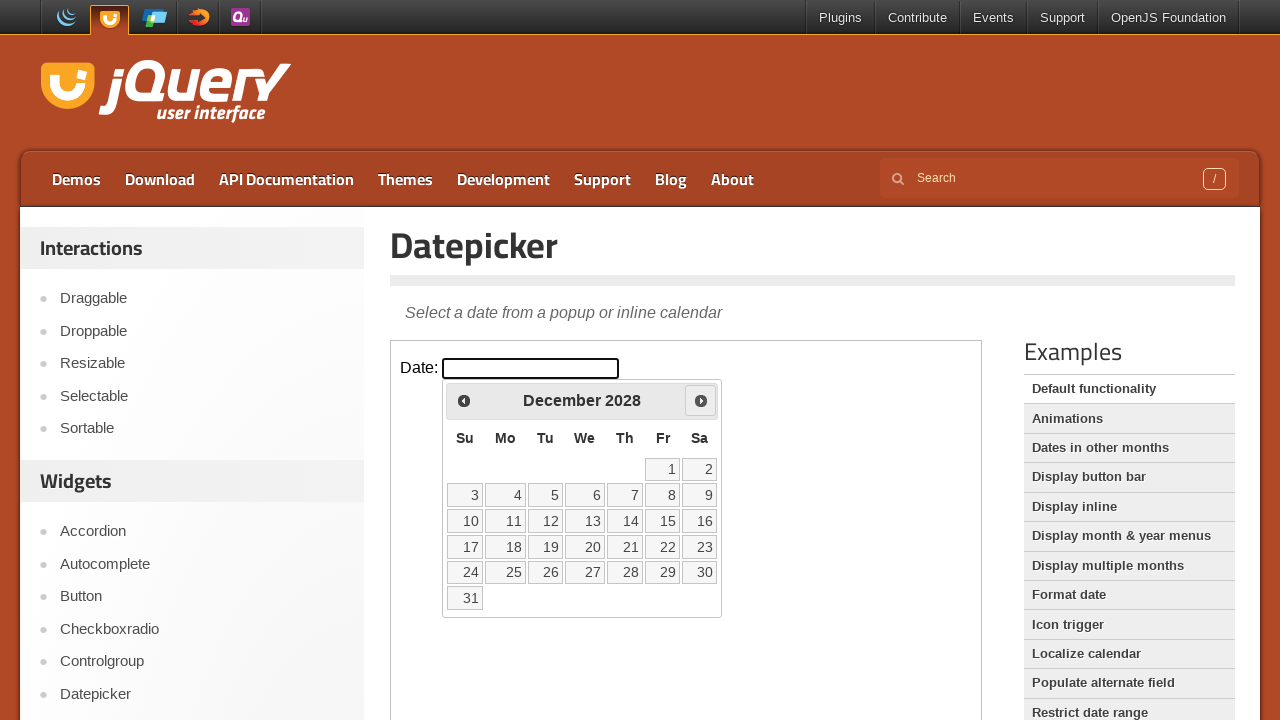

Clicked next month button to navigate from December 2028 at (701, 400) on iframe >> nth=0 >> internal:control=enter-frame >> span.ui-icon.ui-icon-circle-t
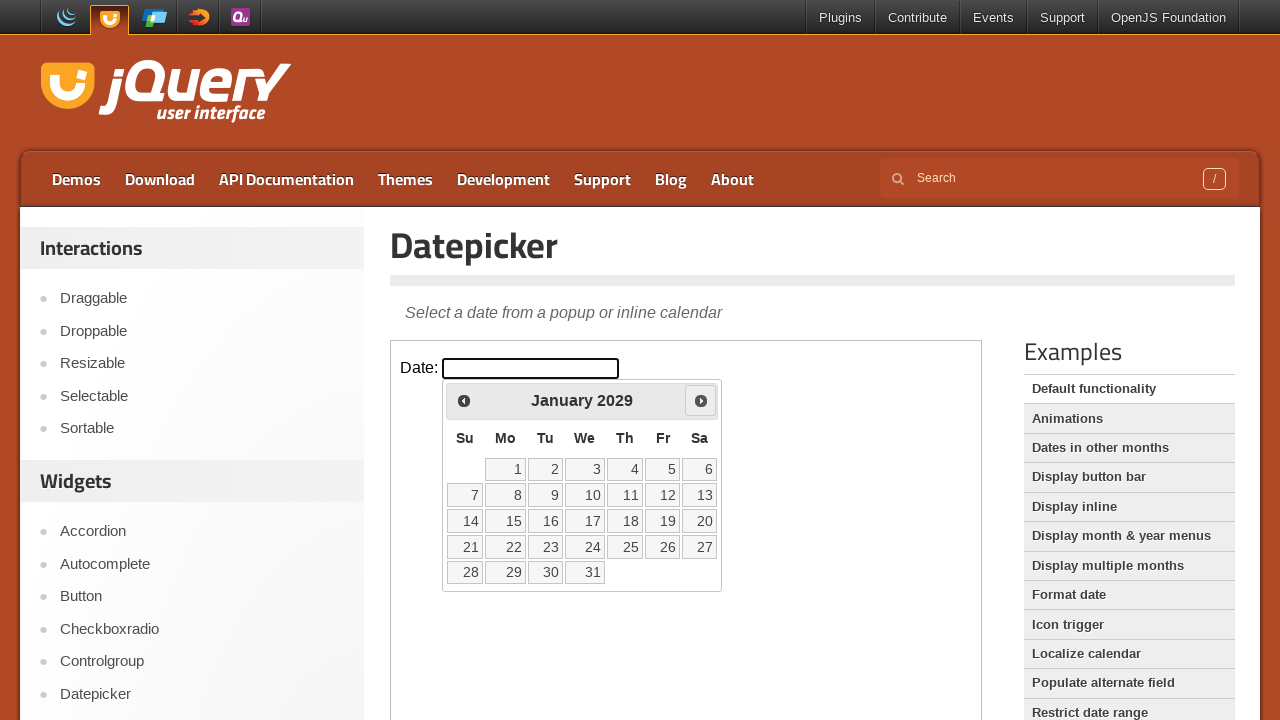

Clicked next month button to navigate from January 2029 at (701, 400) on iframe >> nth=0 >> internal:control=enter-frame >> span.ui-icon.ui-icon-circle-t
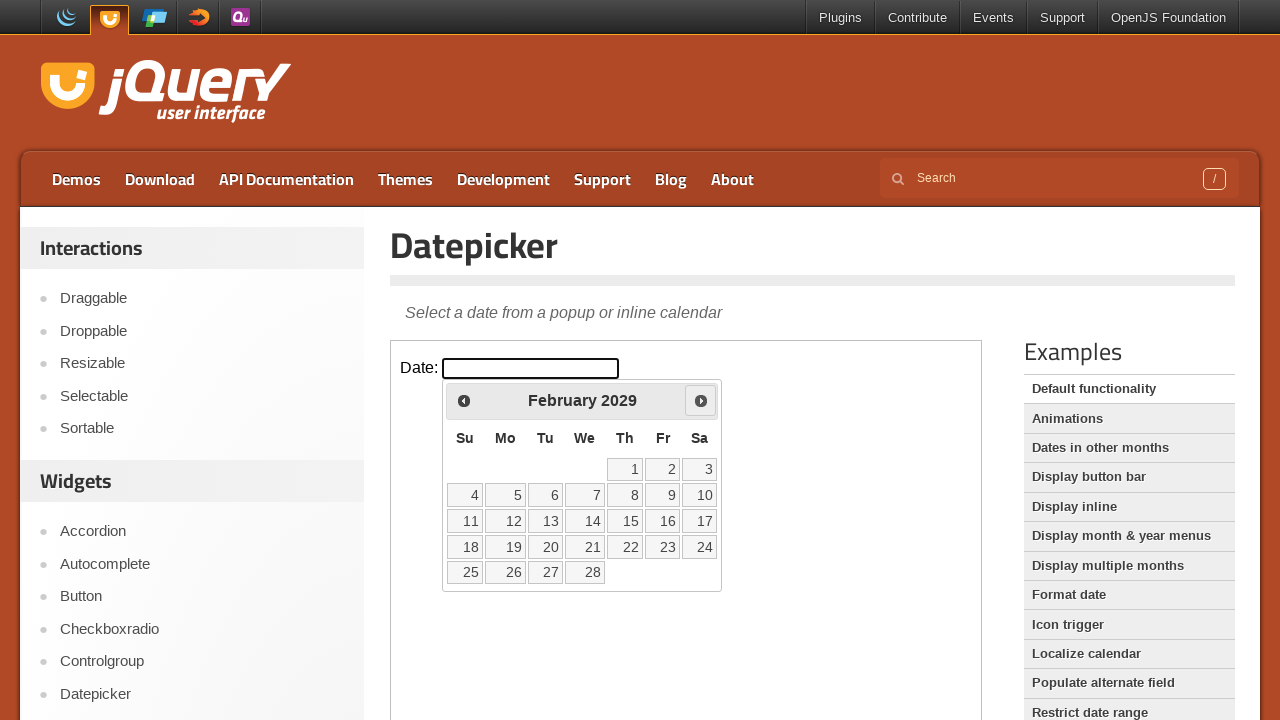

Clicked next month button to navigate from February 2029 at (701, 400) on iframe >> nth=0 >> internal:control=enter-frame >> span.ui-icon.ui-icon-circle-t
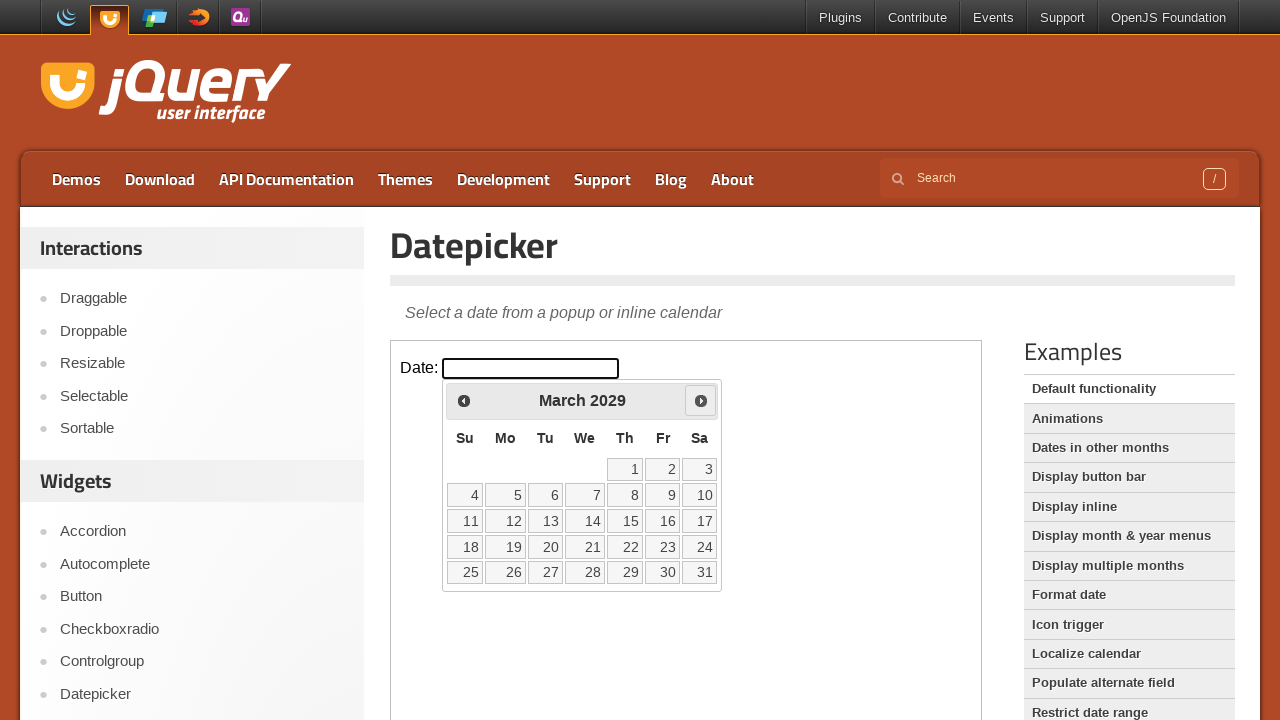

Clicked next month button to navigate from March 2029 at (701, 400) on iframe >> nth=0 >> internal:control=enter-frame >> span.ui-icon.ui-icon-circle-t
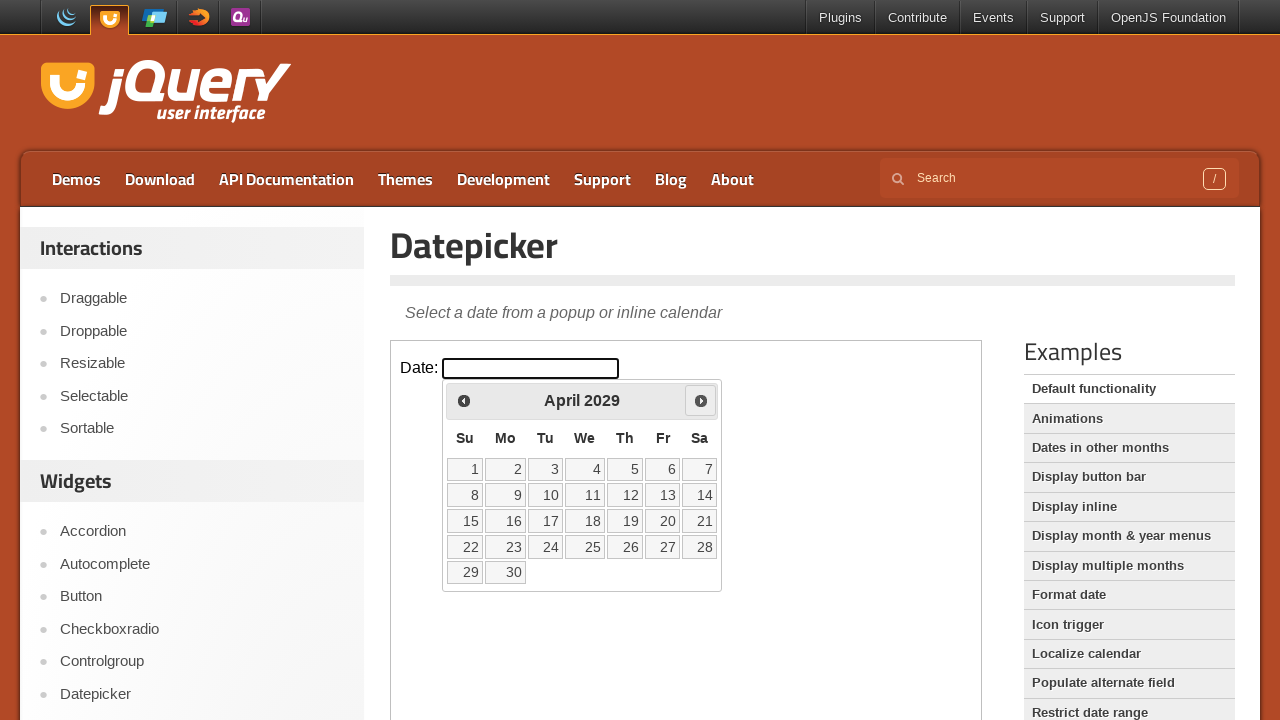

Reached target month/year: April 2029
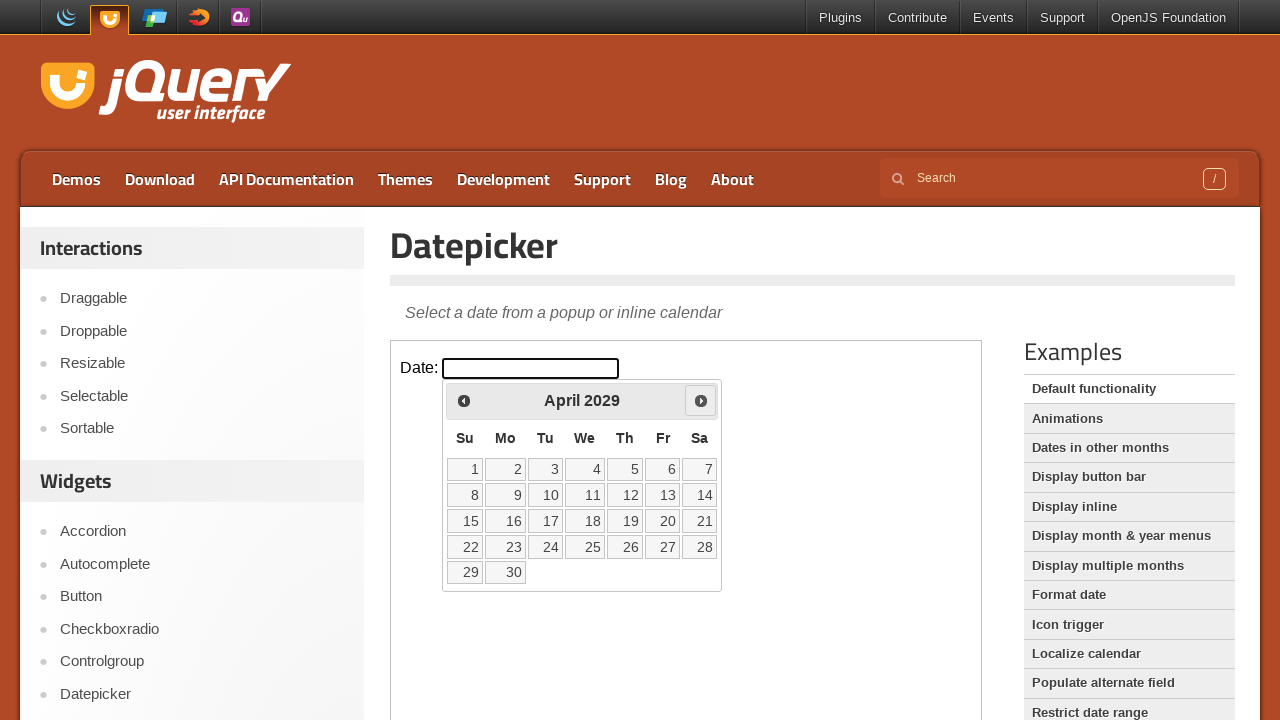

Selected date 19 from the calendar at (625, 521) on iframe >> nth=0 >> internal:control=enter-frame >> table.ui-datepicker-calendar 
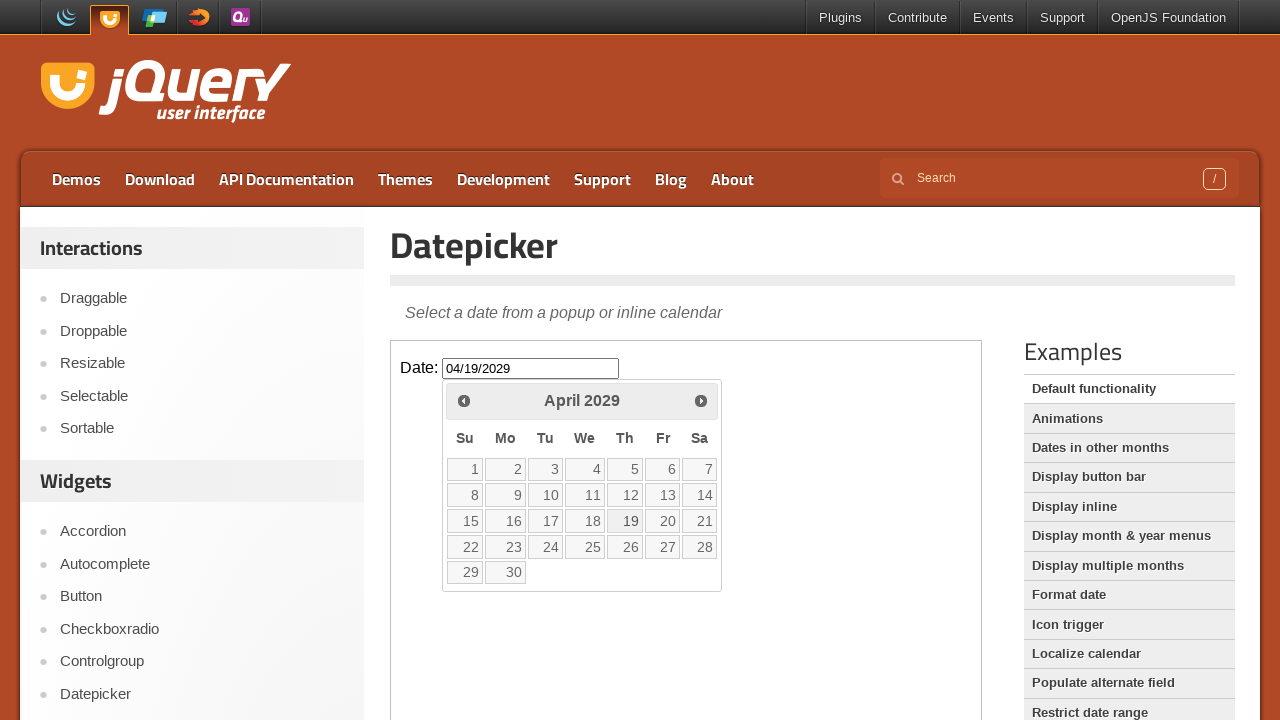

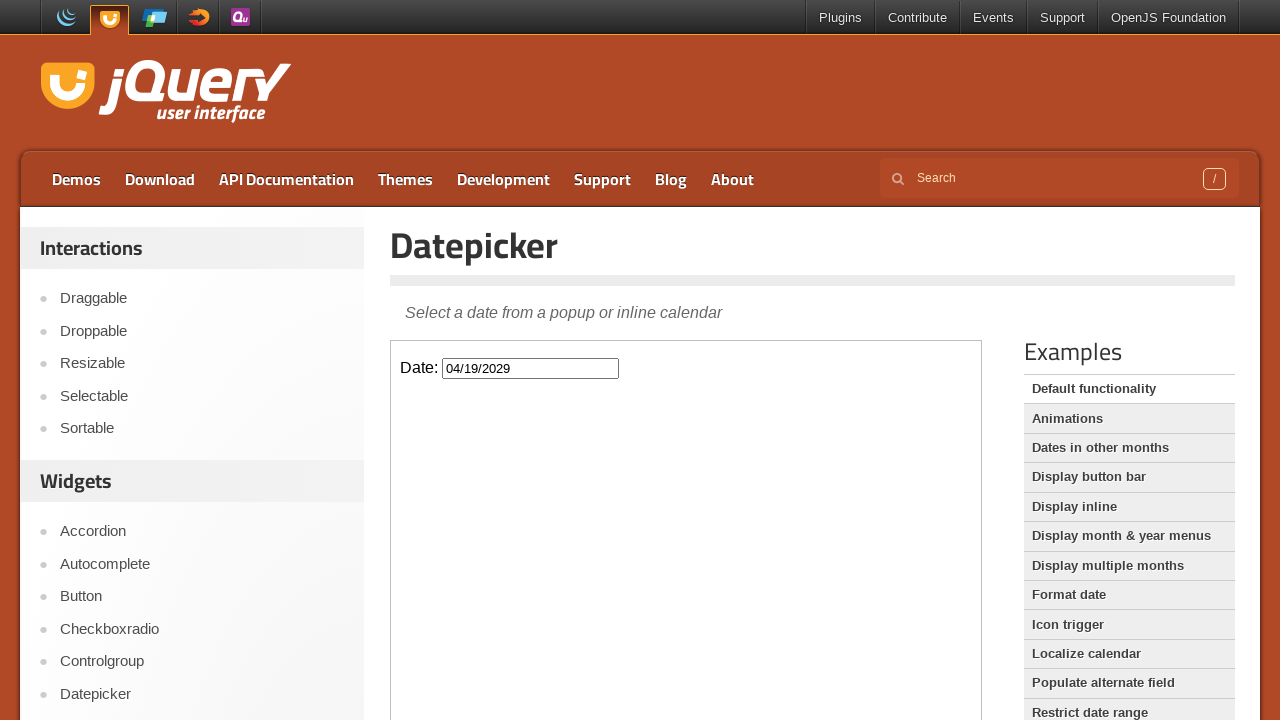